Tests checkbox functionality by randomly clicking checkboxes on the GWT Showcase page until Friday checkbox is clicked 3 times

Starting URL: http://samples.gwtproject.org/samples/Showcase/Showcase.html#!CwCheckBox

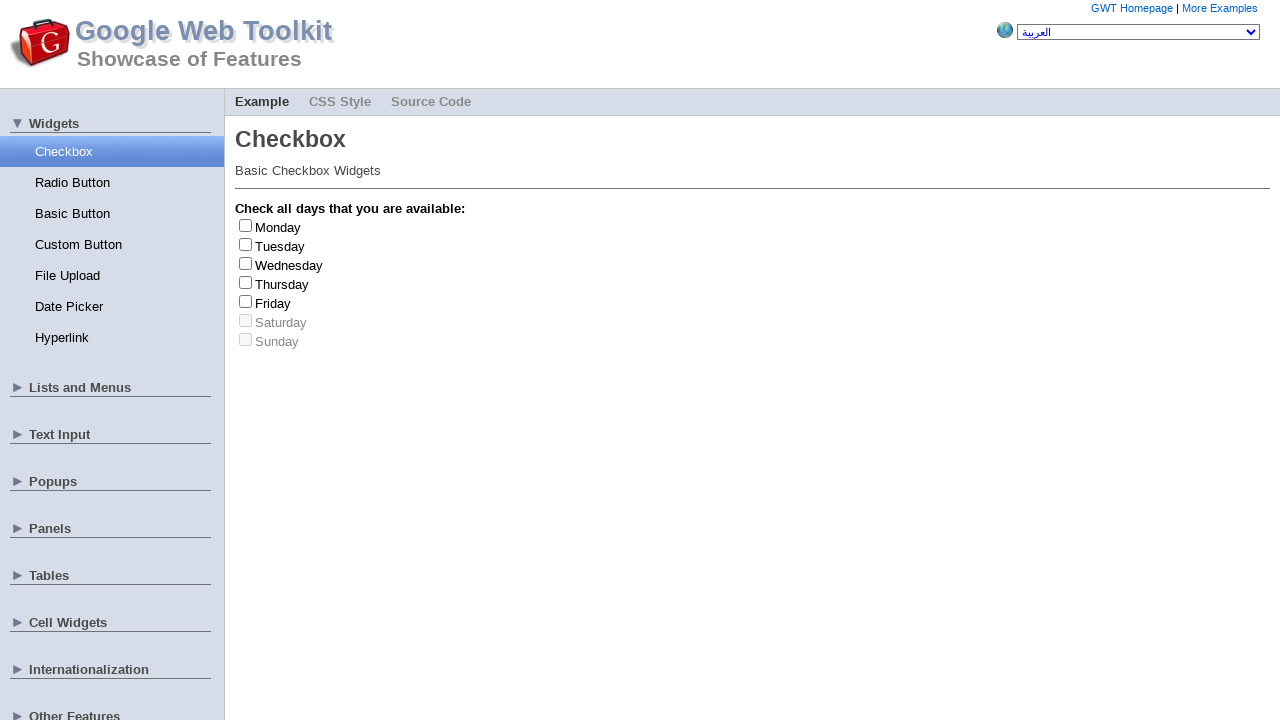

Waited for checkboxes to load on GWT Showcase page
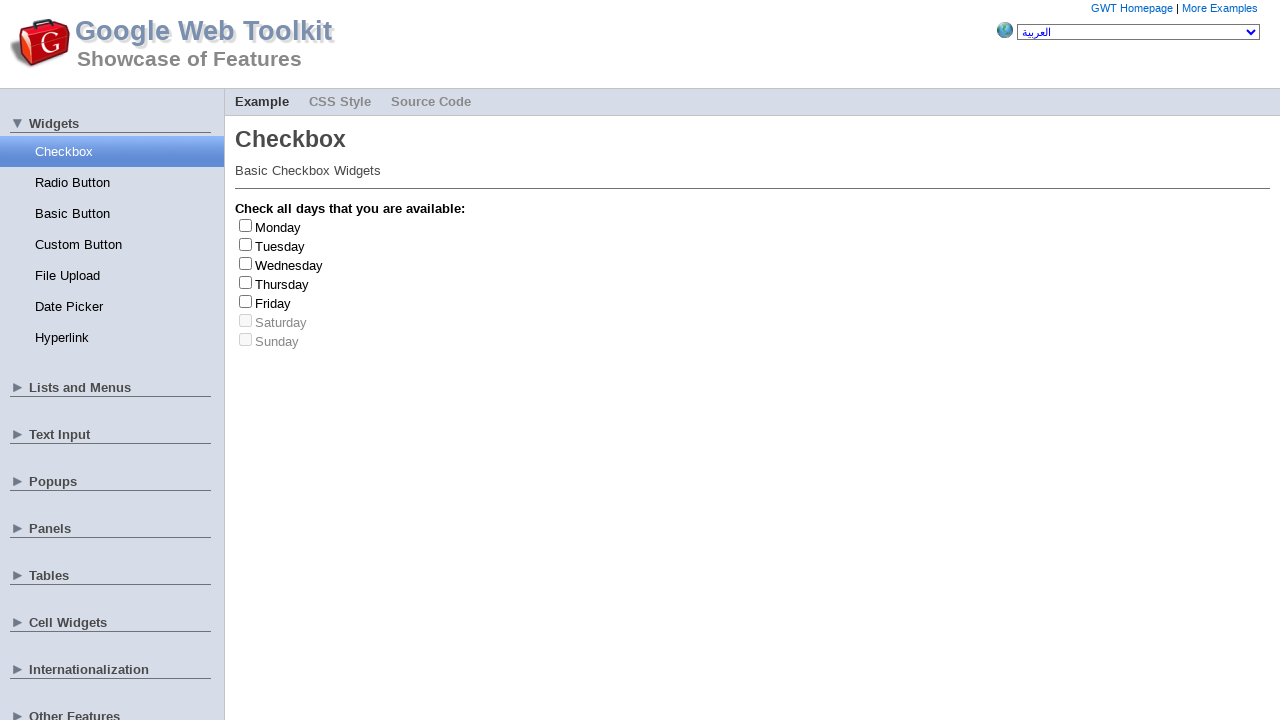

Located all checkbox labels and inputs
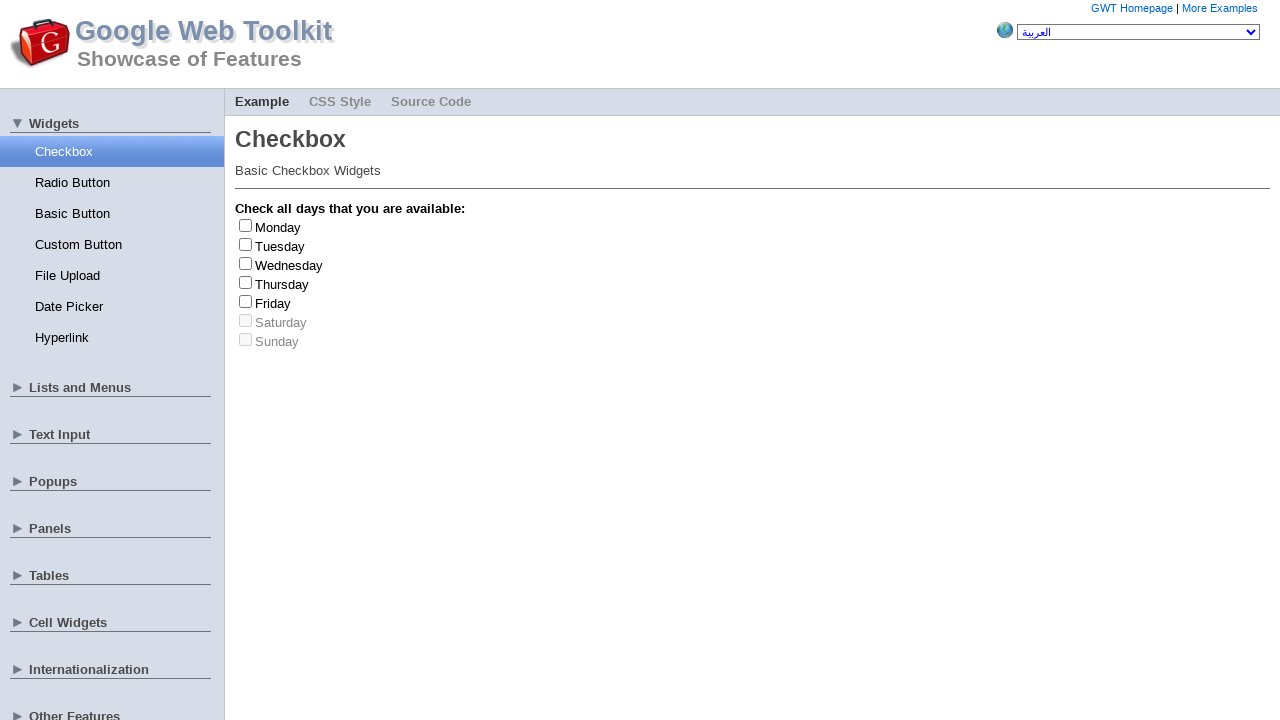

Clicked checkbox at index 4 at (273, 303) on .gwt-CheckBox>label >> nth=4
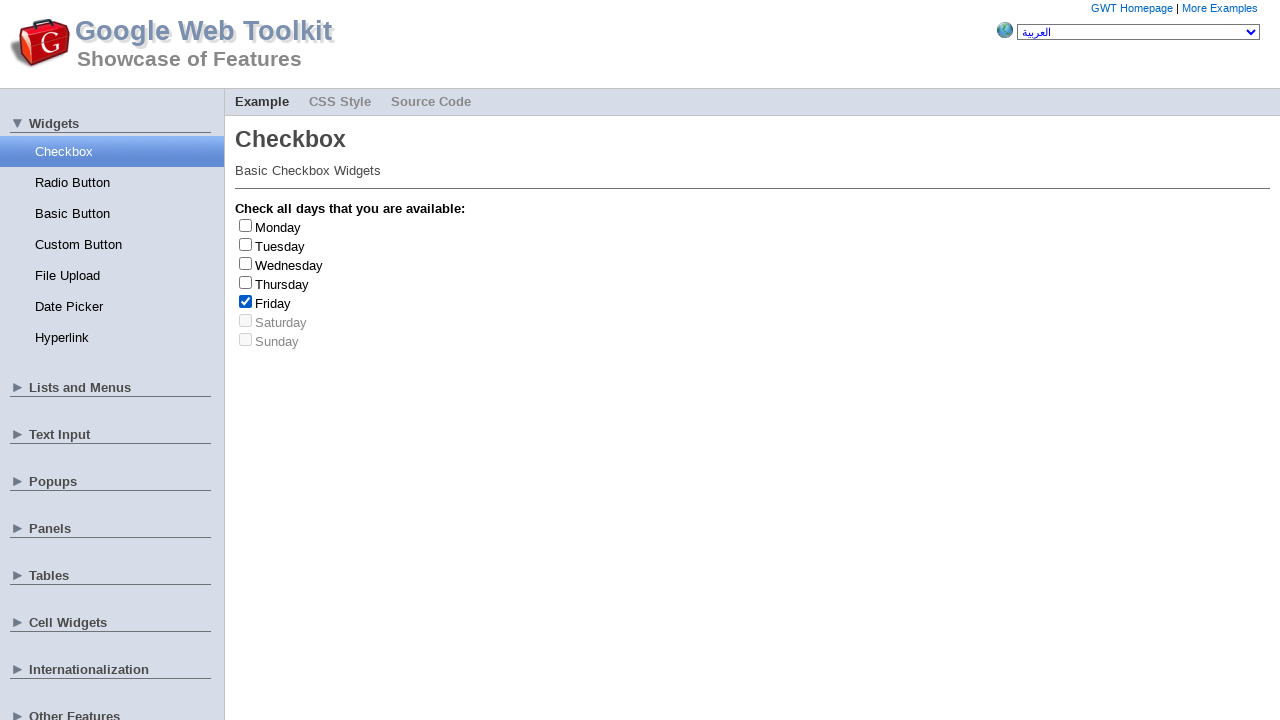

Retrieved checkbox label text: 'Friday'
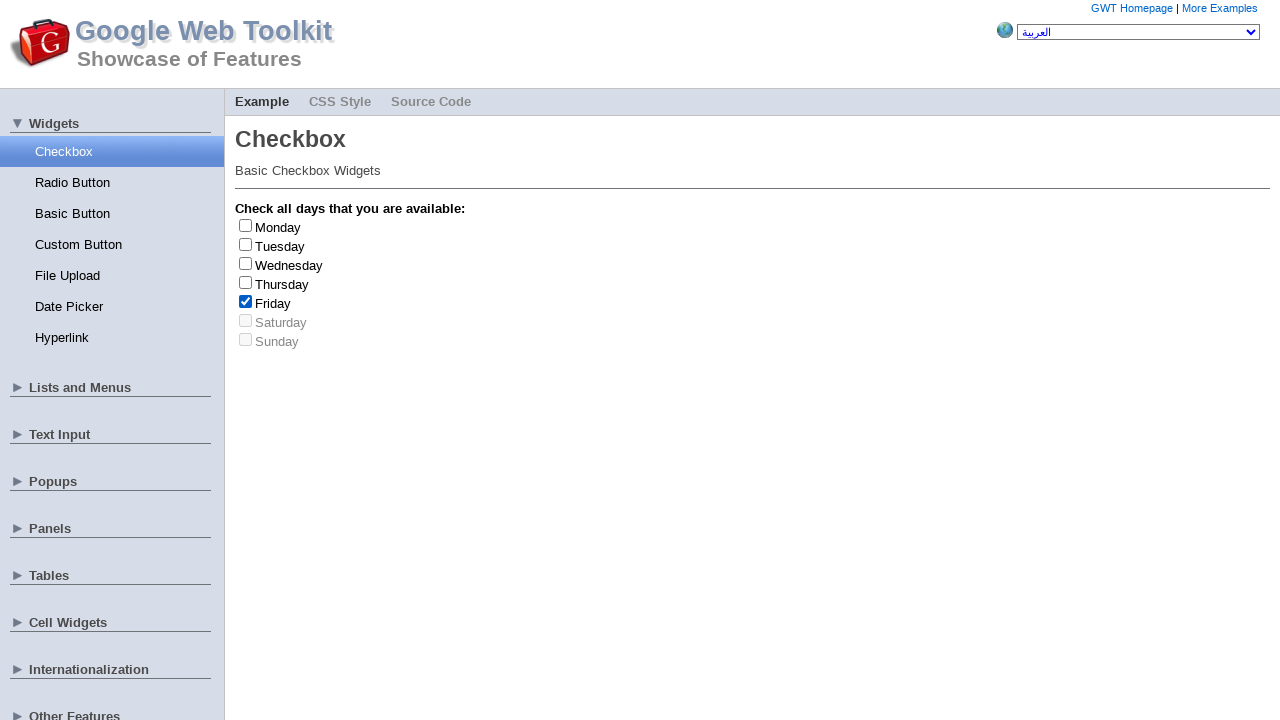

Friday checkbox clicked 1 time(s)
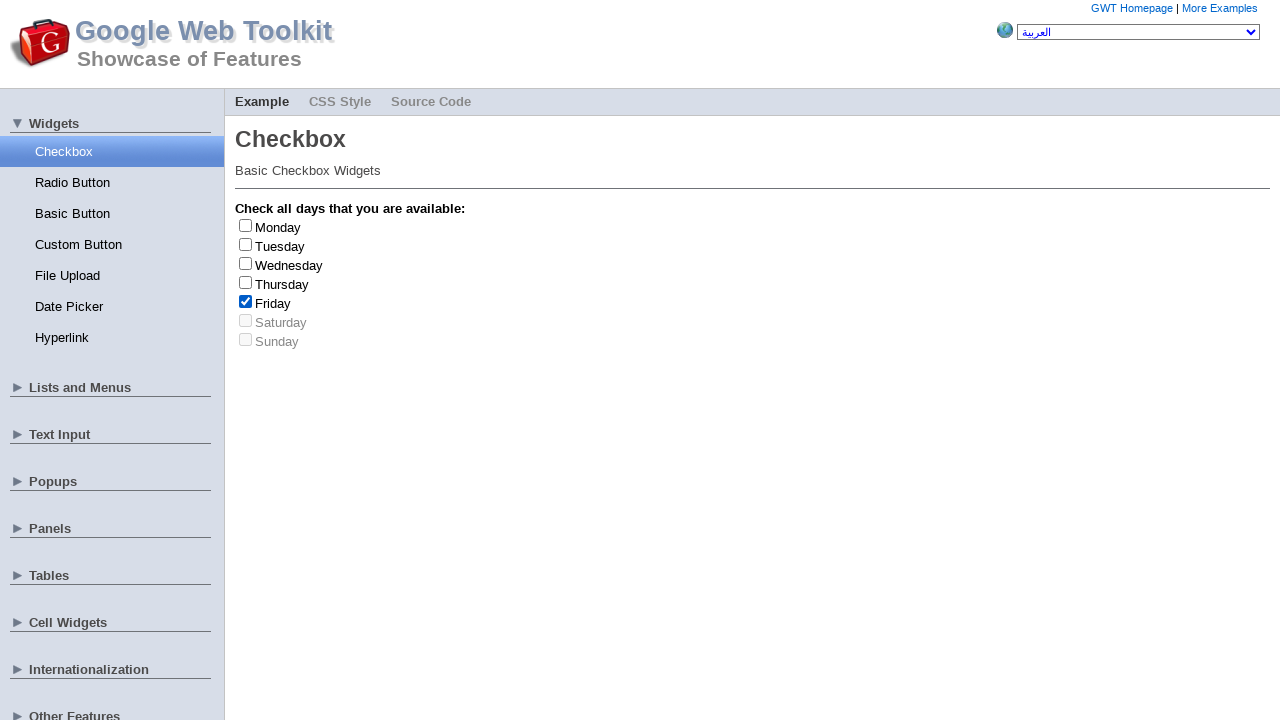

Unchecked checkbox at index 4 at (273, 303) on .gwt-CheckBox>label >> nth=4
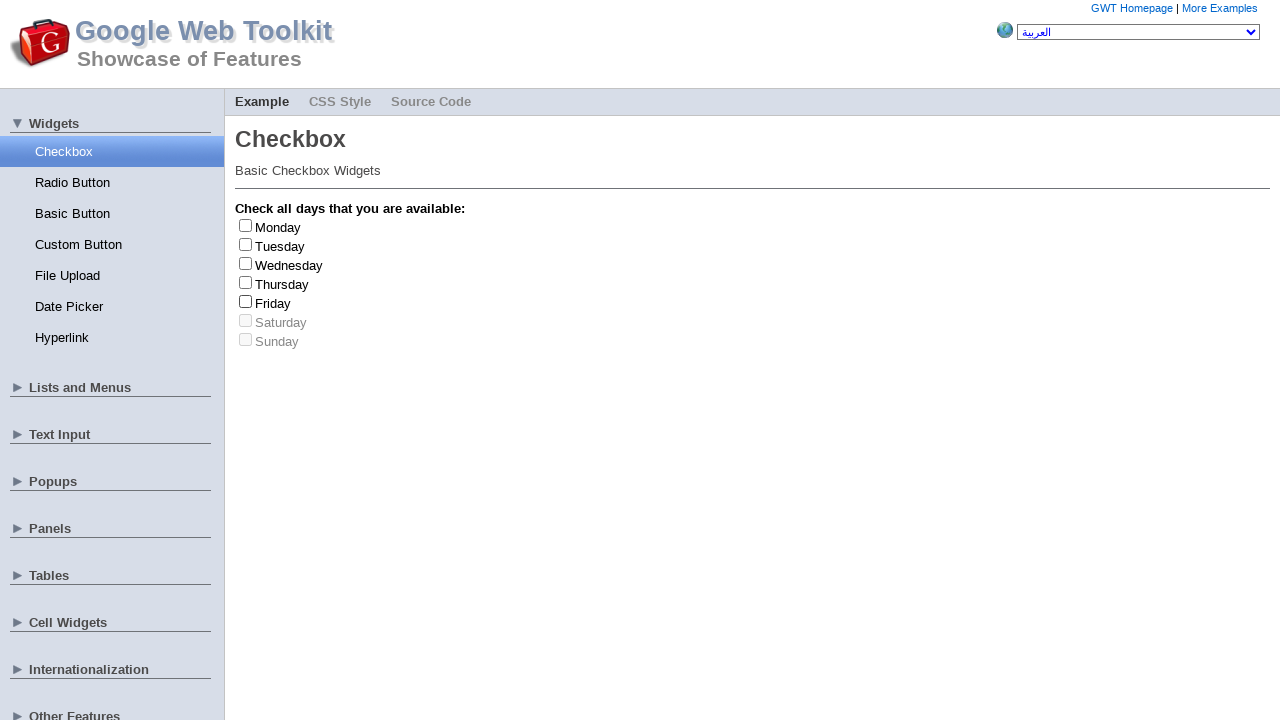

Clicked checkbox at index 2 at (289, 265) on .gwt-CheckBox>label >> nth=2
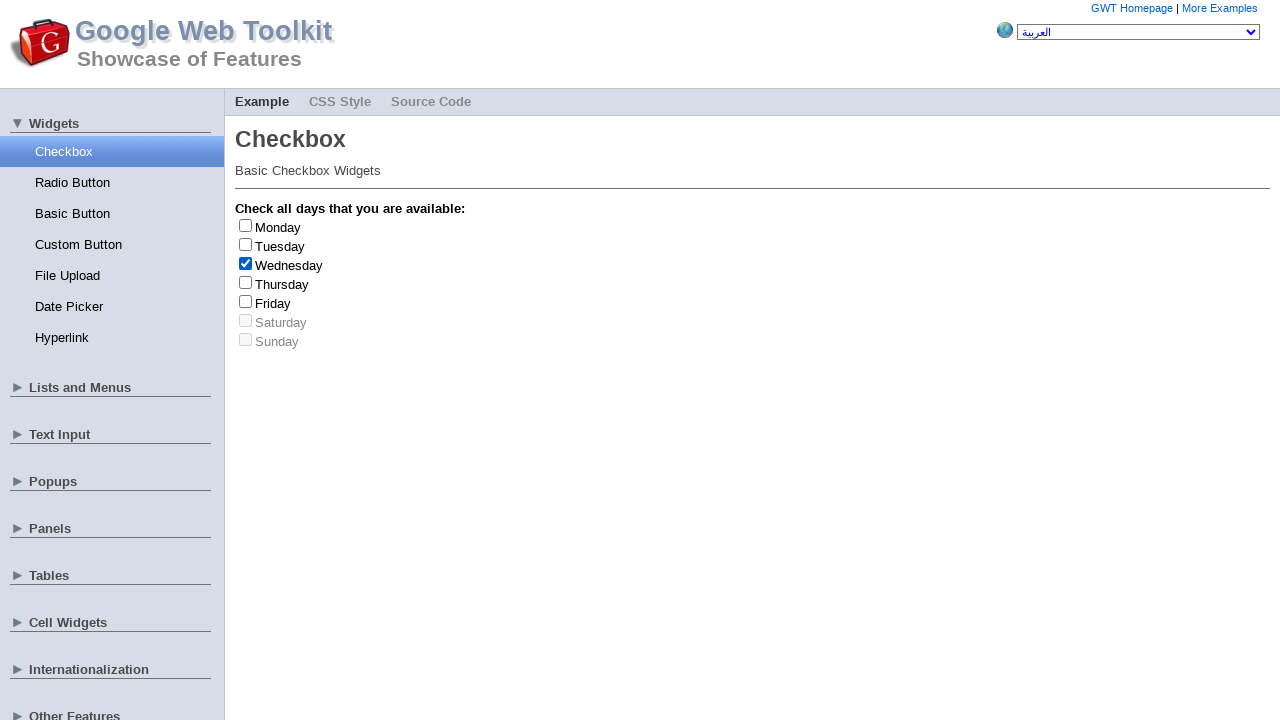

Retrieved checkbox label text: 'Wednesday'
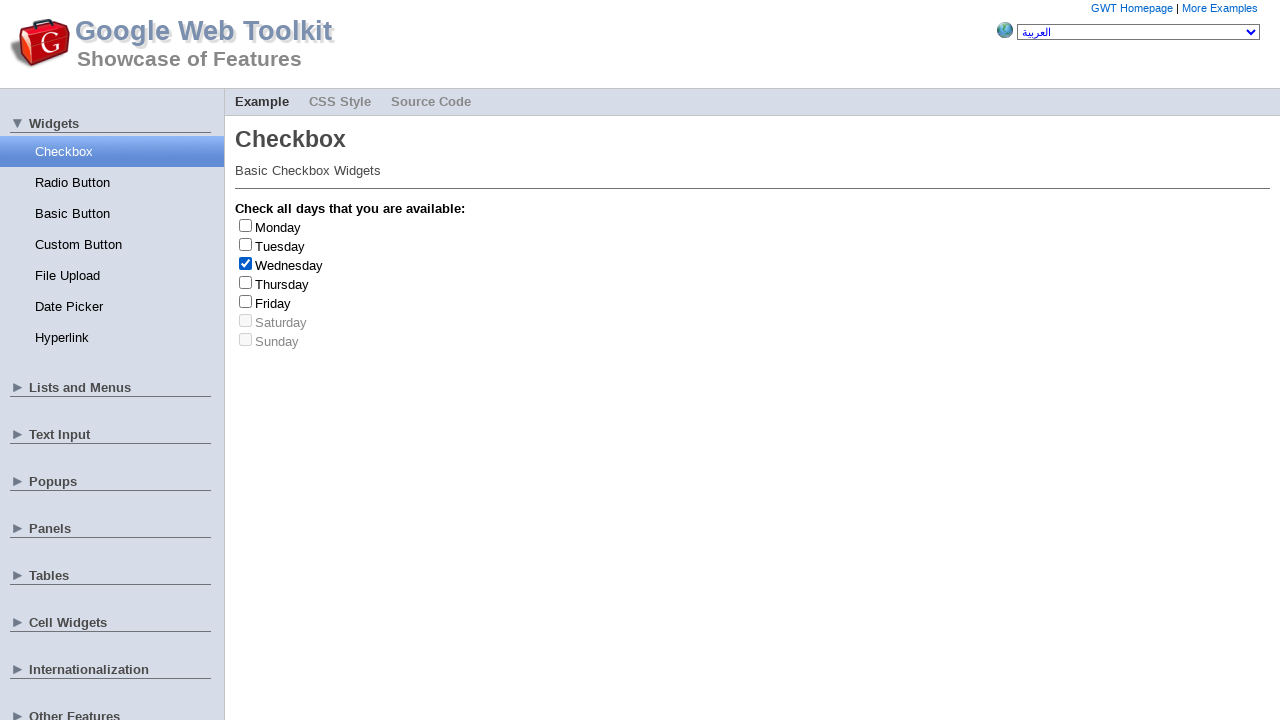

Unchecked checkbox at index 2 at (289, 265) on .gwt-CheckBox>label >> nth=2
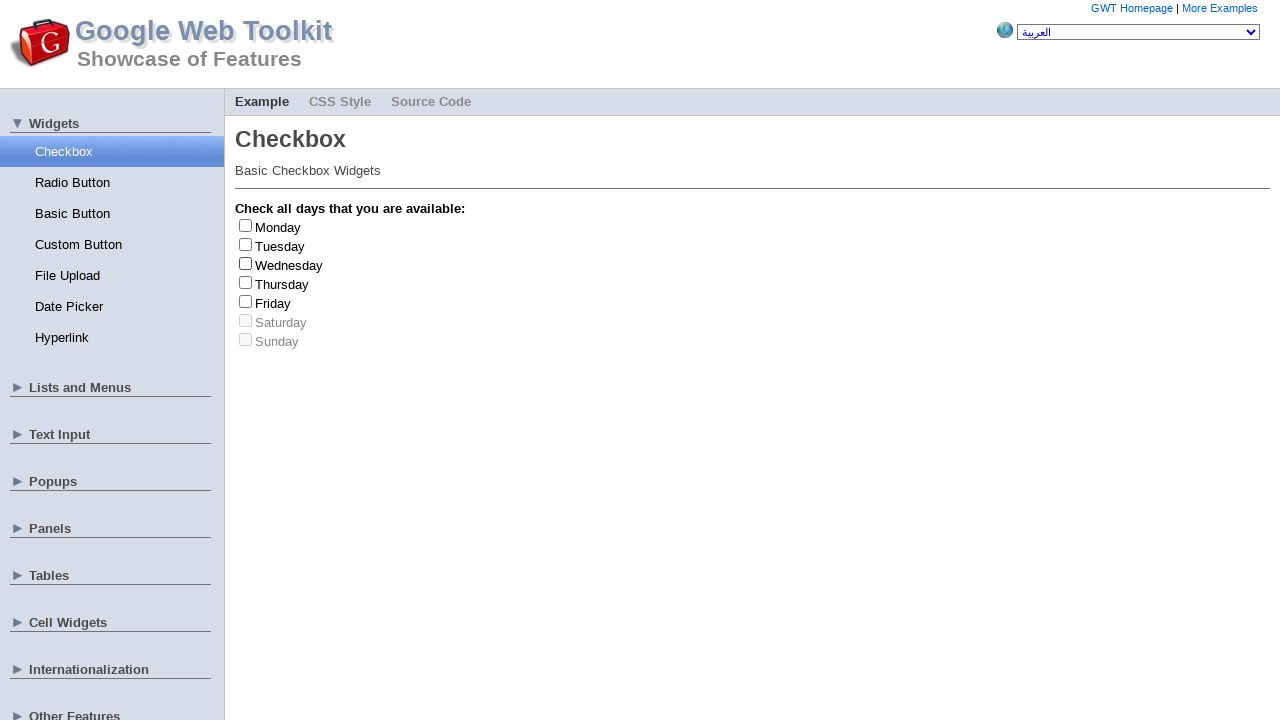

Clicked checkbox at index 3 at (282, 284) on .gwt-CheckBox>label >> nth=3
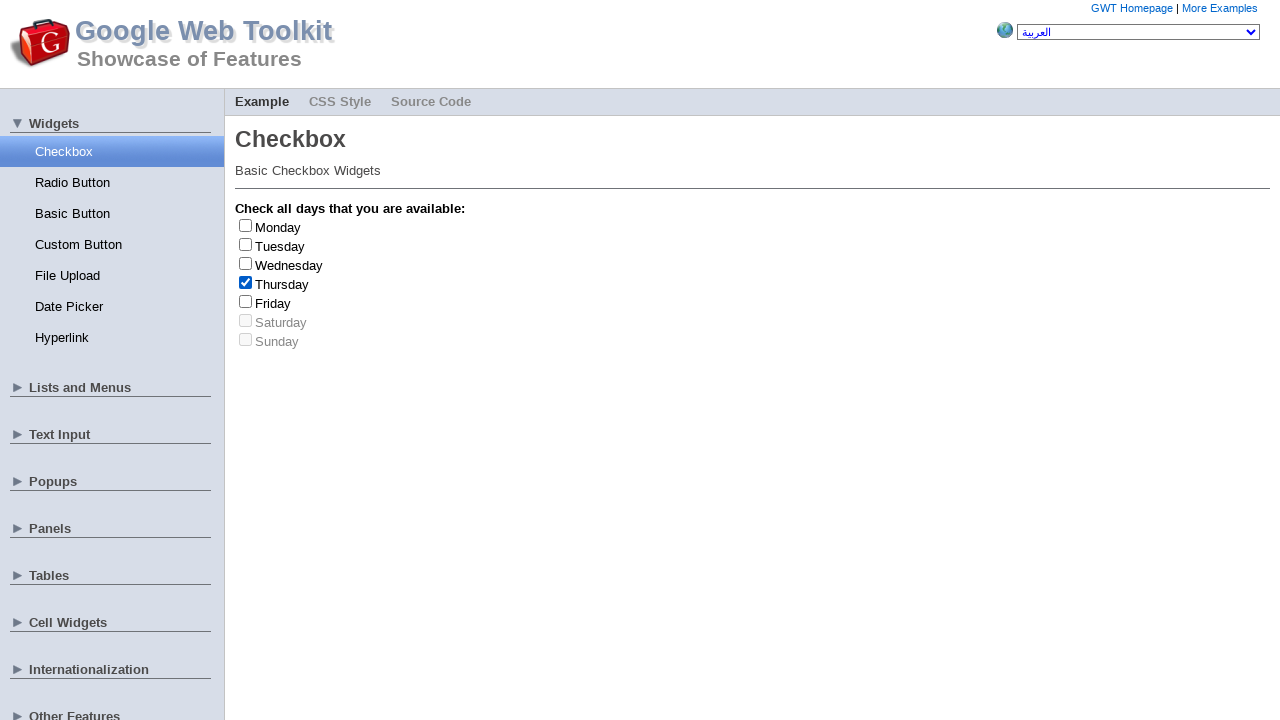

Retrieved checkbox label text: 'Thursday'
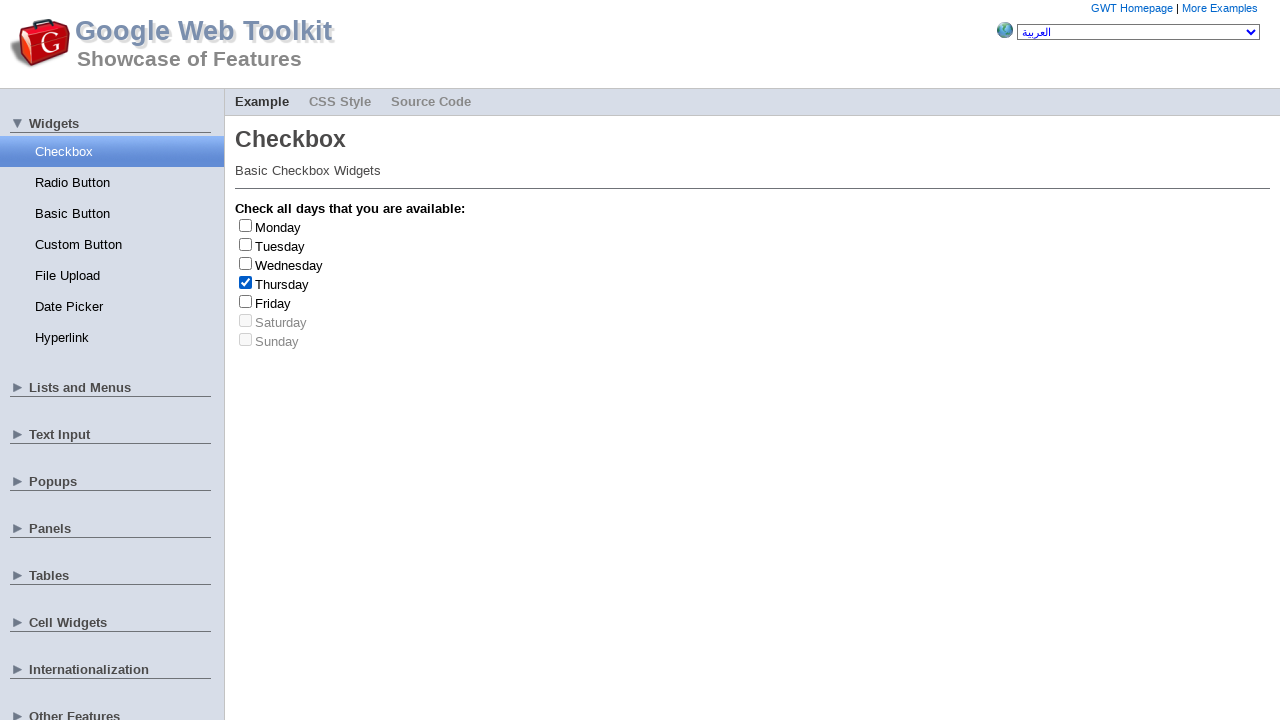

Unchecked checkbox at index 3 at (282, 284) on .gwt-CheckBox>label >> nth=3
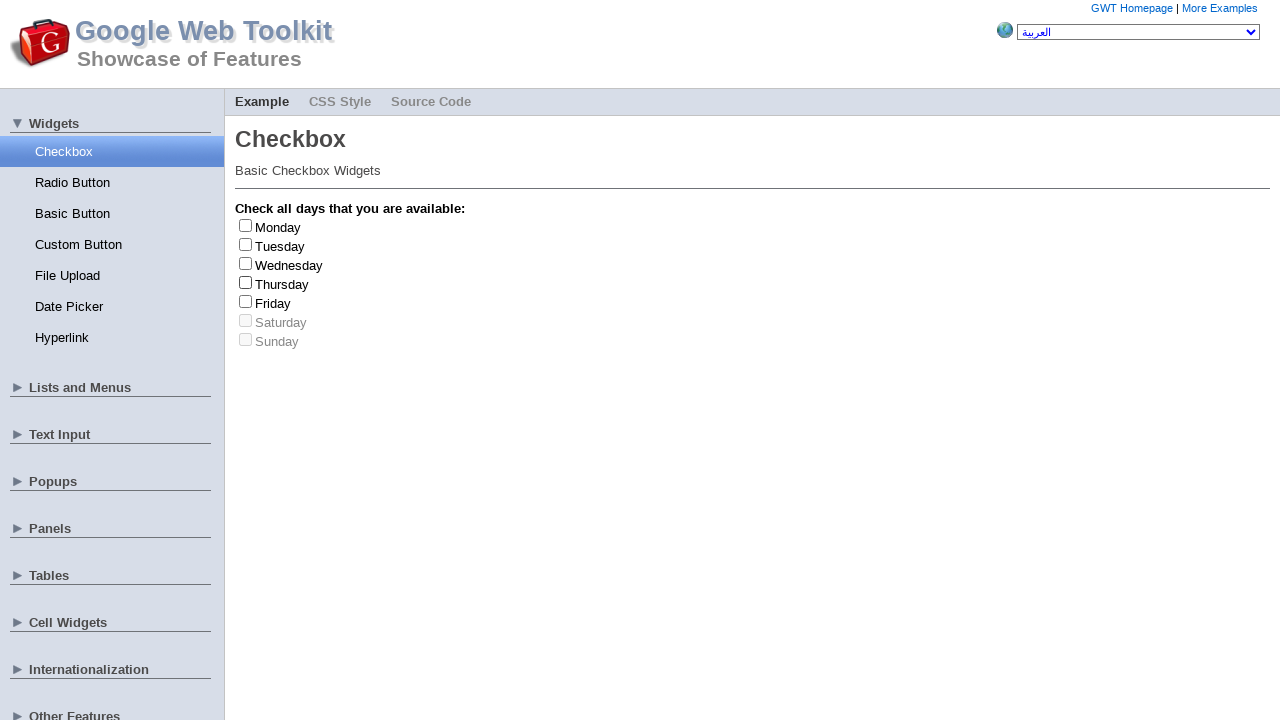

Clicked checkbox at index 1 at (280, 246) on .gwt-CheckBox>label >> nth=1
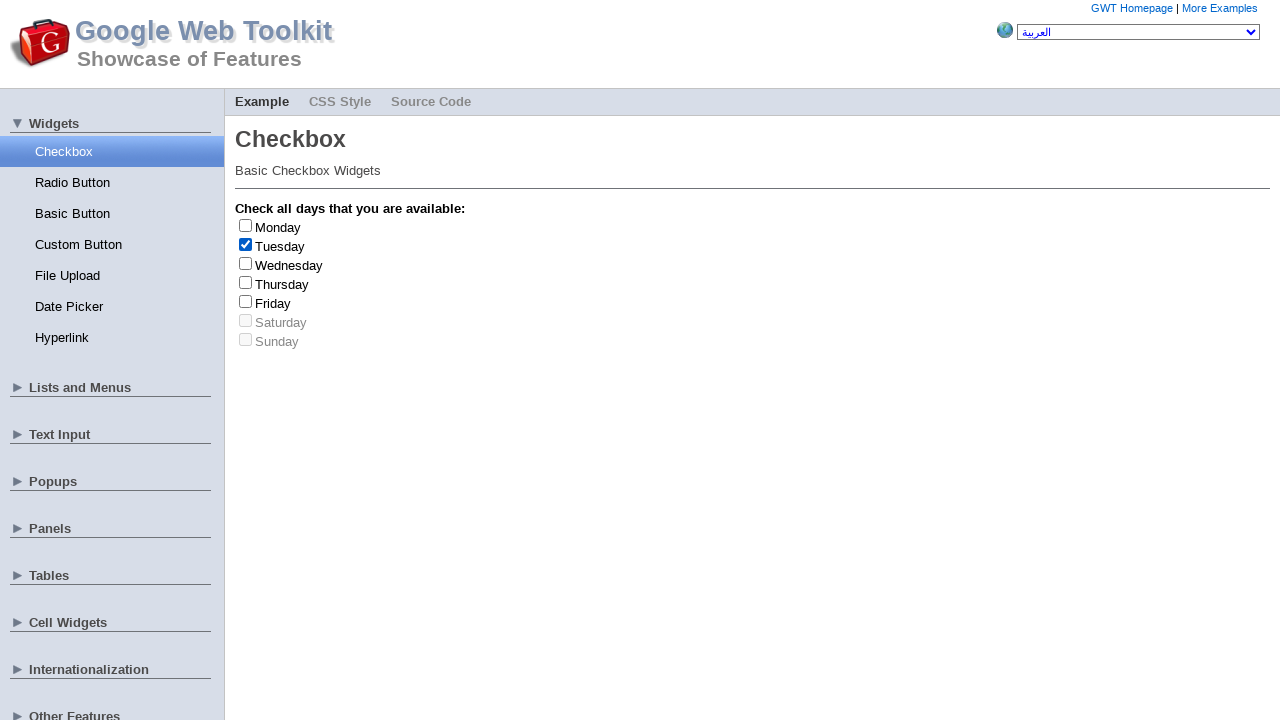

Retrieved checkbox label text: 'Tuesday'
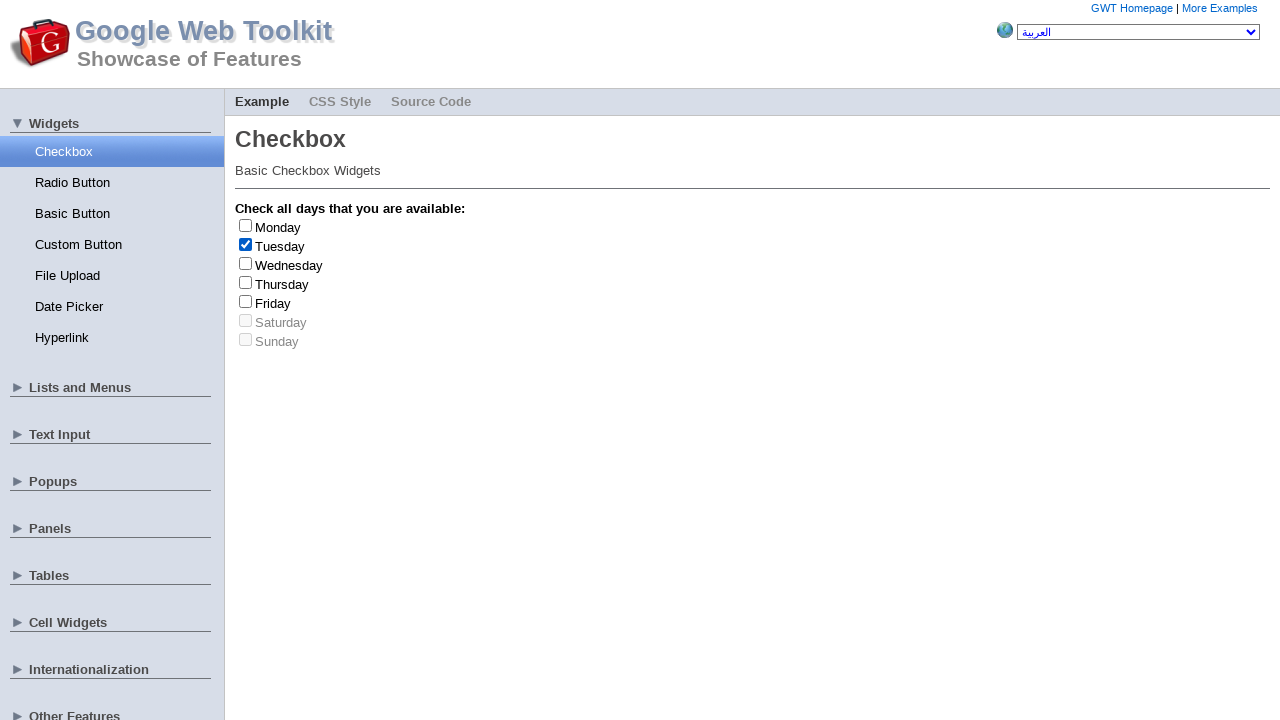

Unchecked checkbox at index 1 at (280, 246) on .gwt-CheckBox>label >> nth=1
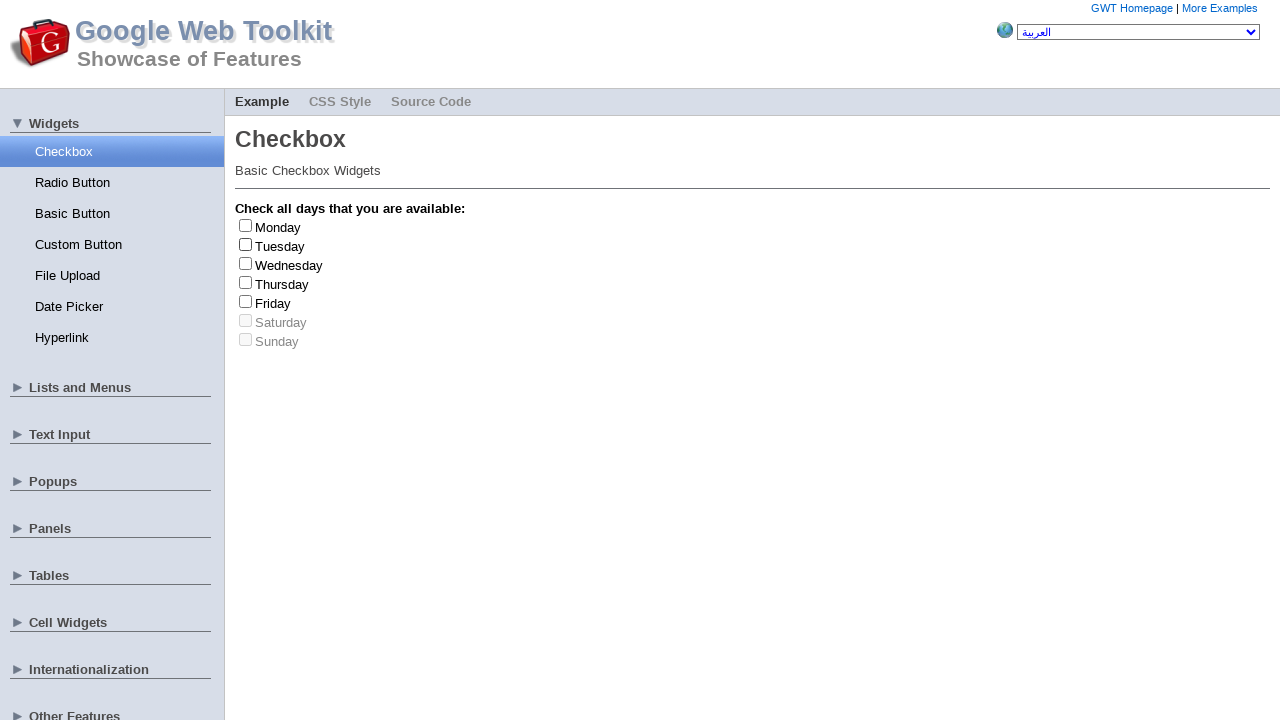

Clicked checkbox at index 4 at (273, 303) on .gwt-CheckBox>label >> nth=4
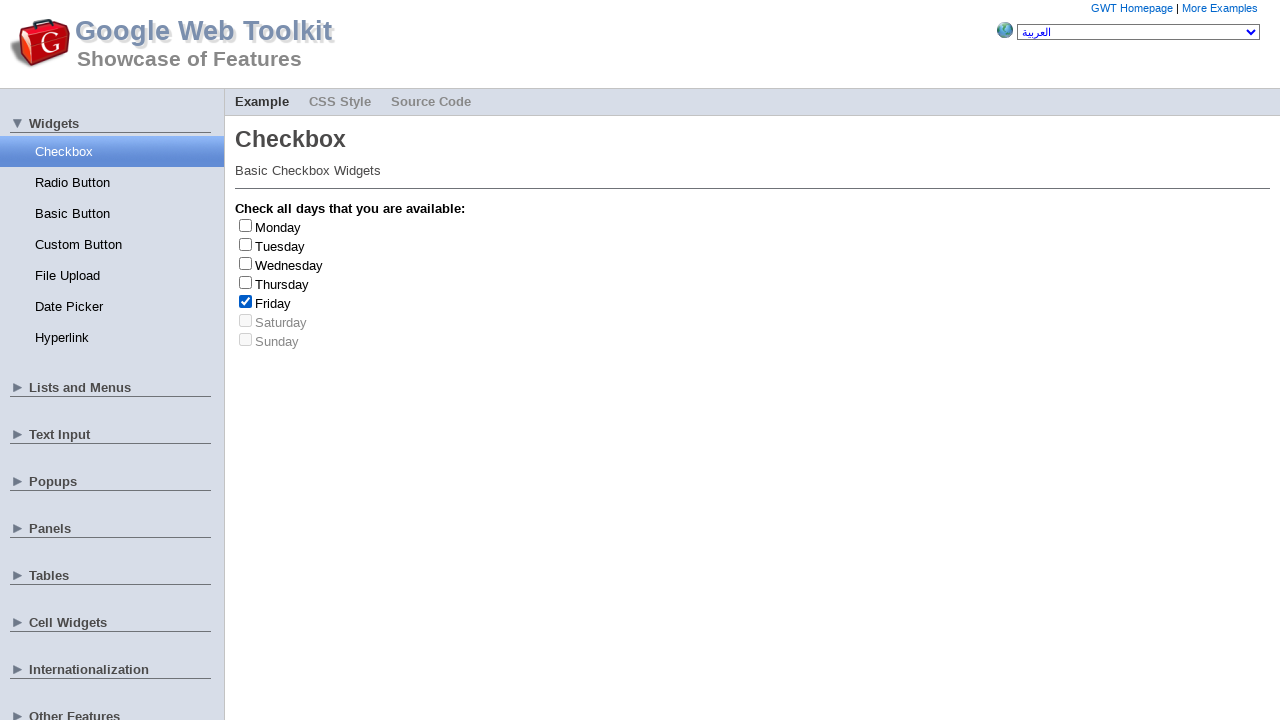

Retrieved checkbox label text: 'Friday'
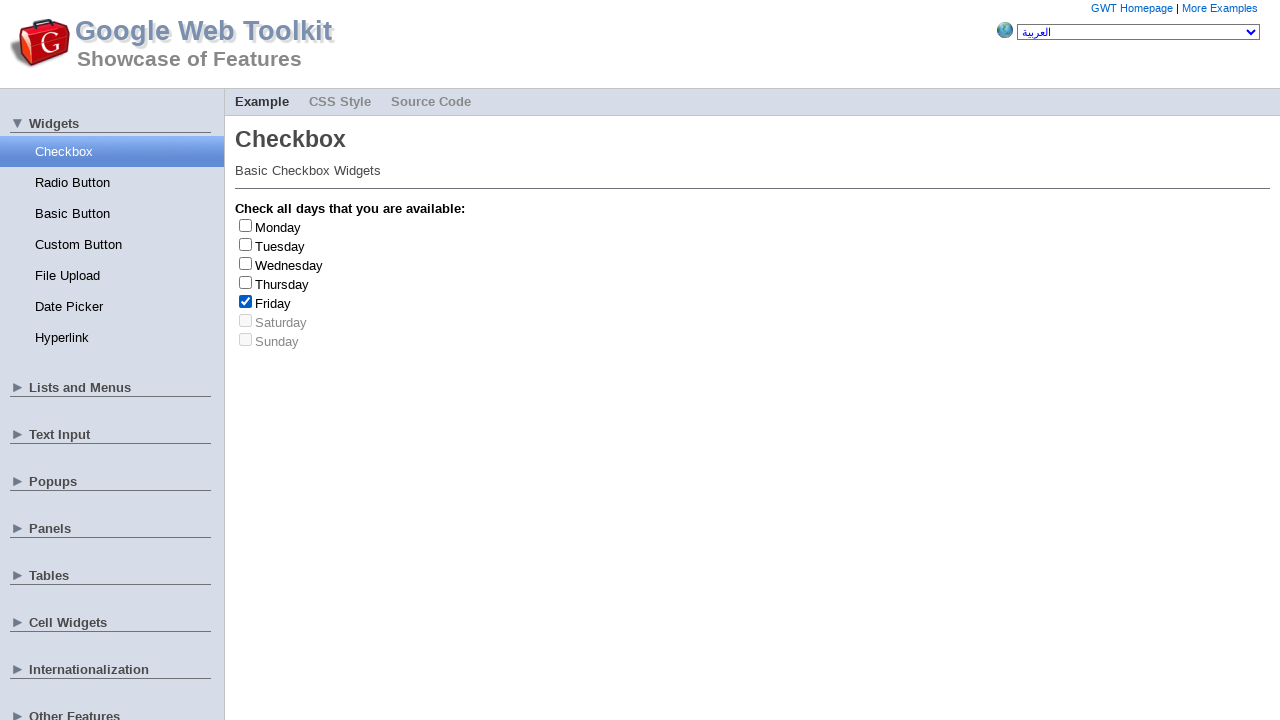

Friday checkbox clicked 2 time(s)
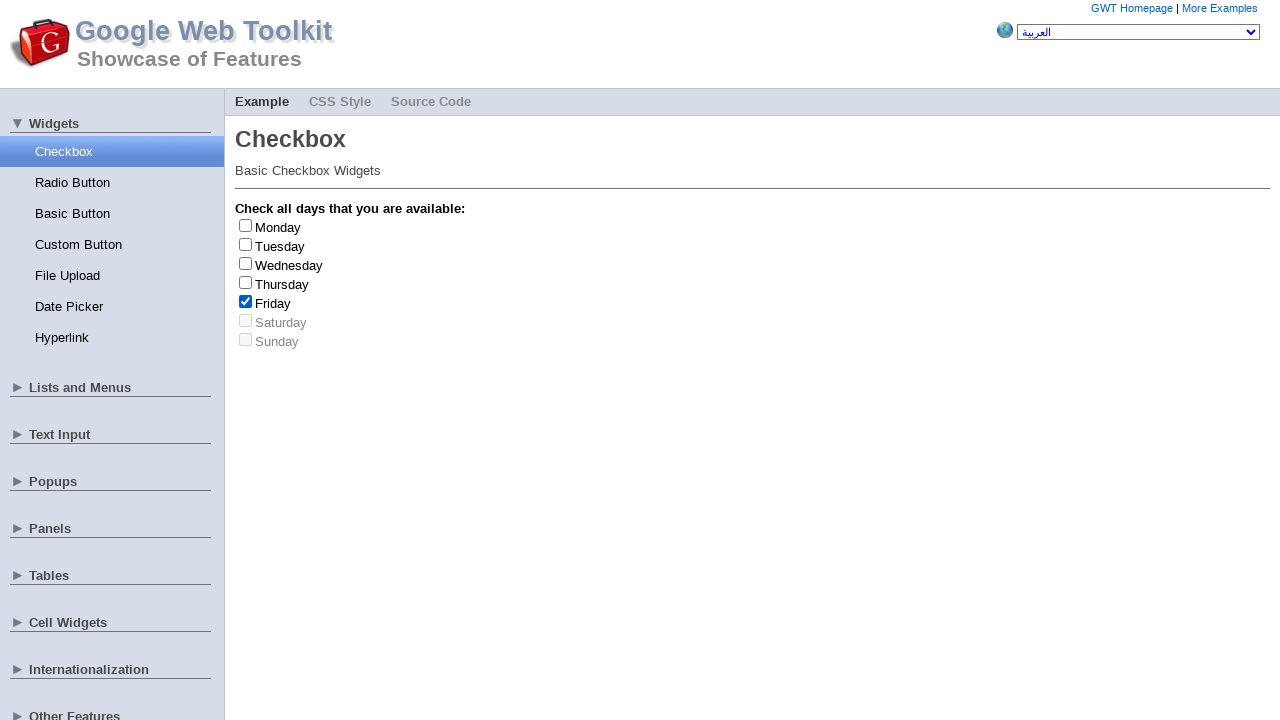

Unchecked checkbox at index 4 at (273, 303) on .gwt-CheckBox>label >> nth=4
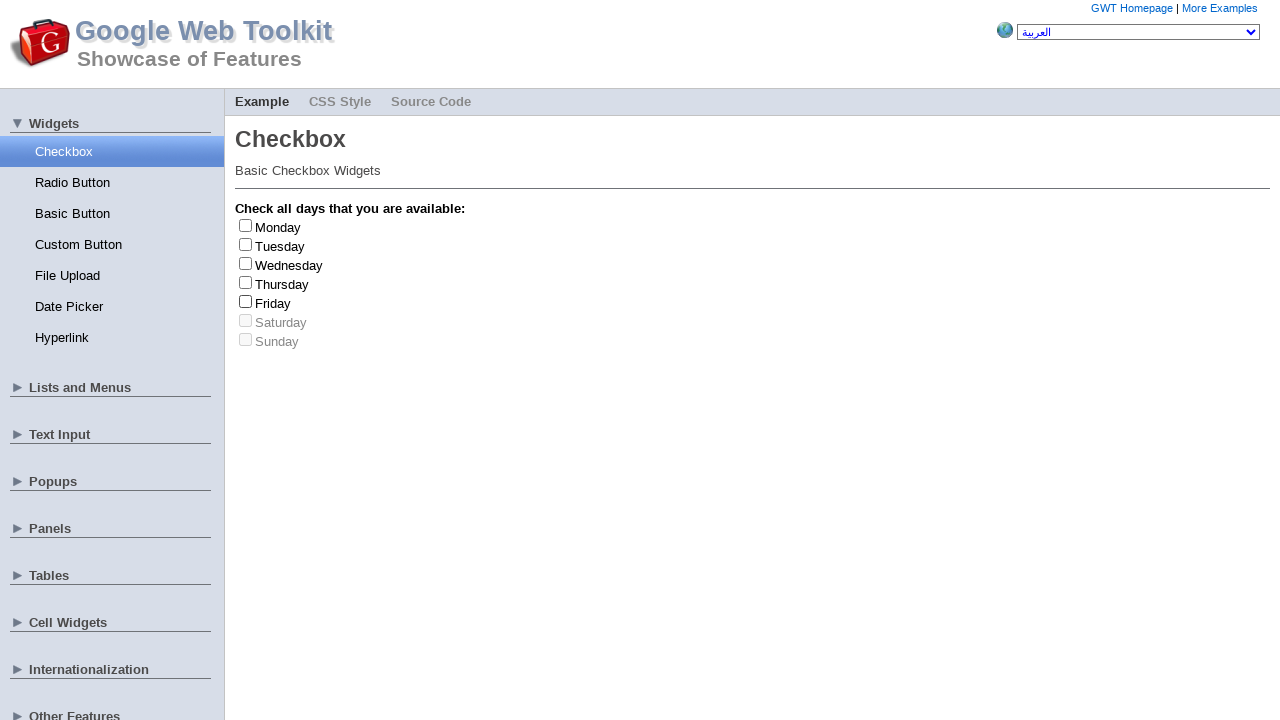

Clicked checkbox at index 3 at (282, 284) on .gwt-CheckBox>label >> nth=3
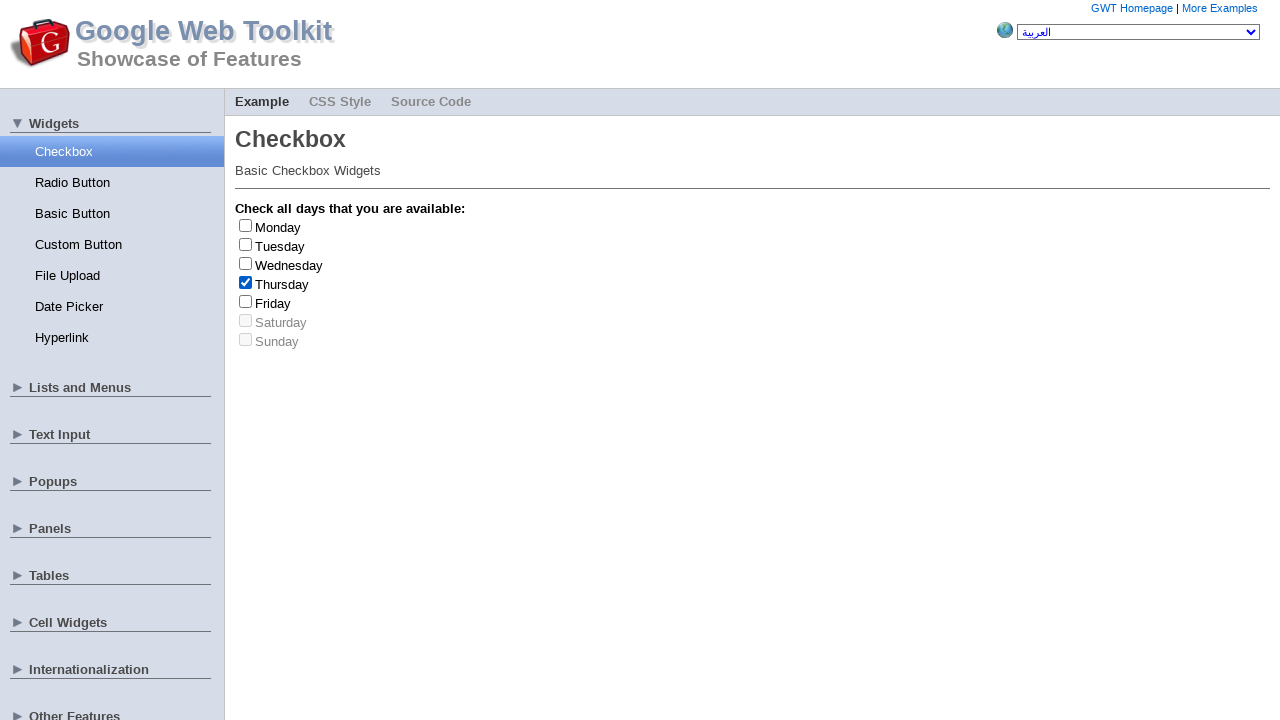

Retrieved checkbox label text: 'Thursday'
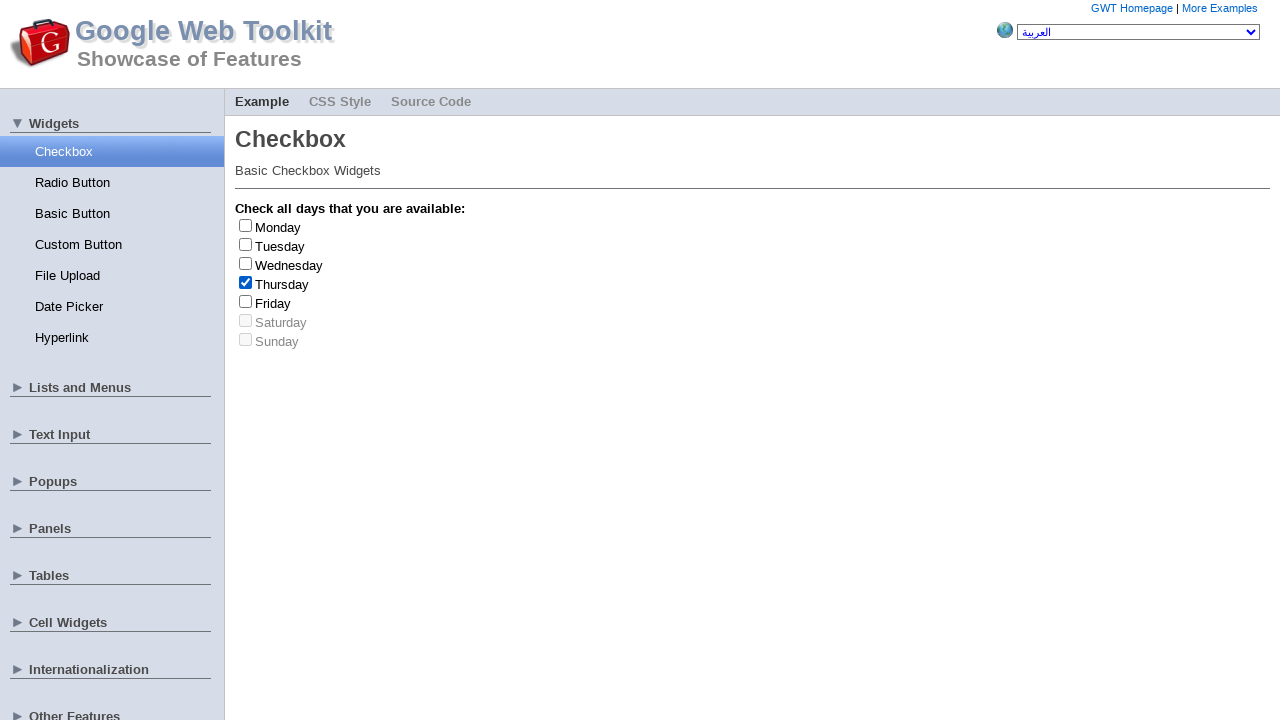

Unchecked checkbox at index 3 at (282, 284) on .gwt-CheckBox>label >> nth=3
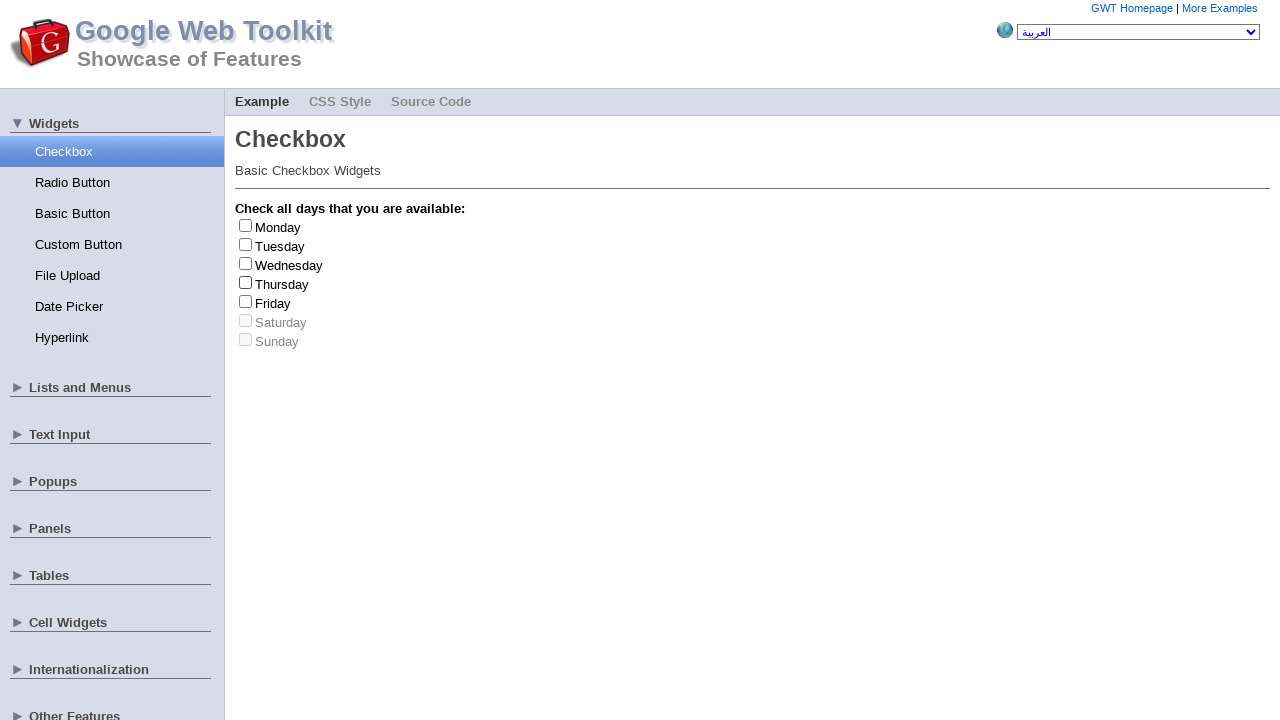

Clicked checkbox at index 3 at (282, 284) on .gwt-CheckBox>label >> nth=3
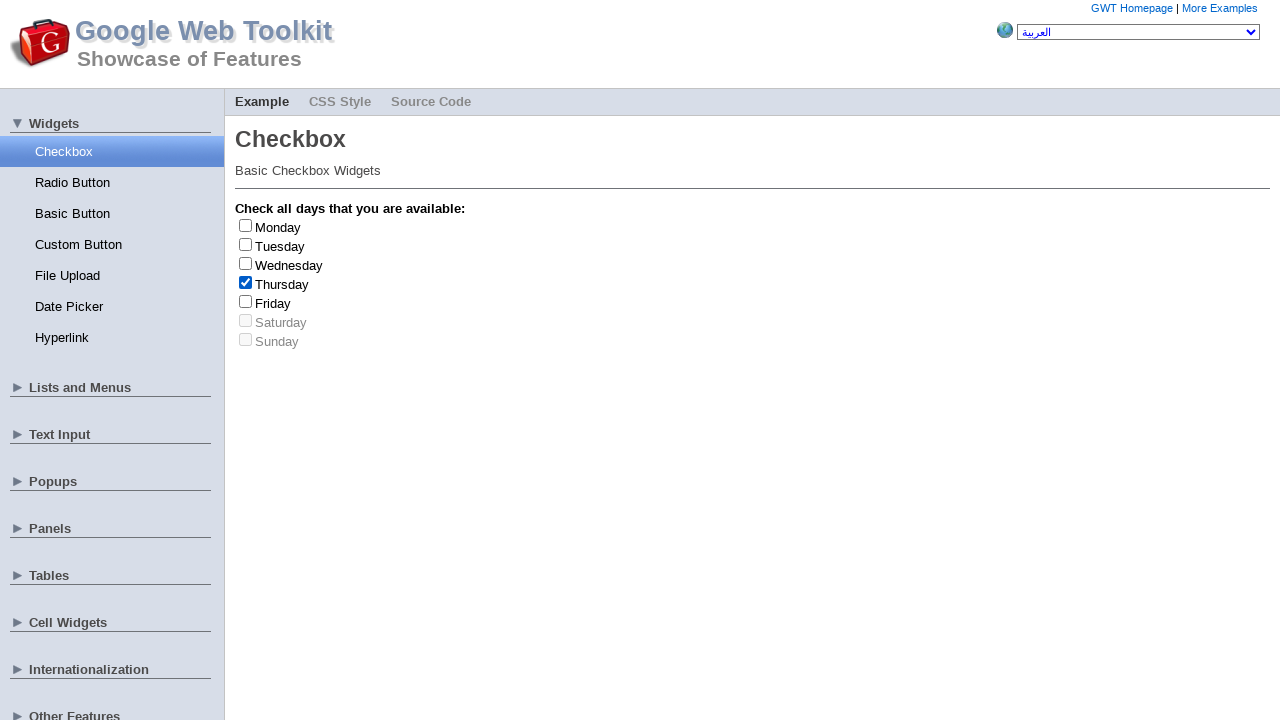

Retrieved checkbox label text: 'Thursday'
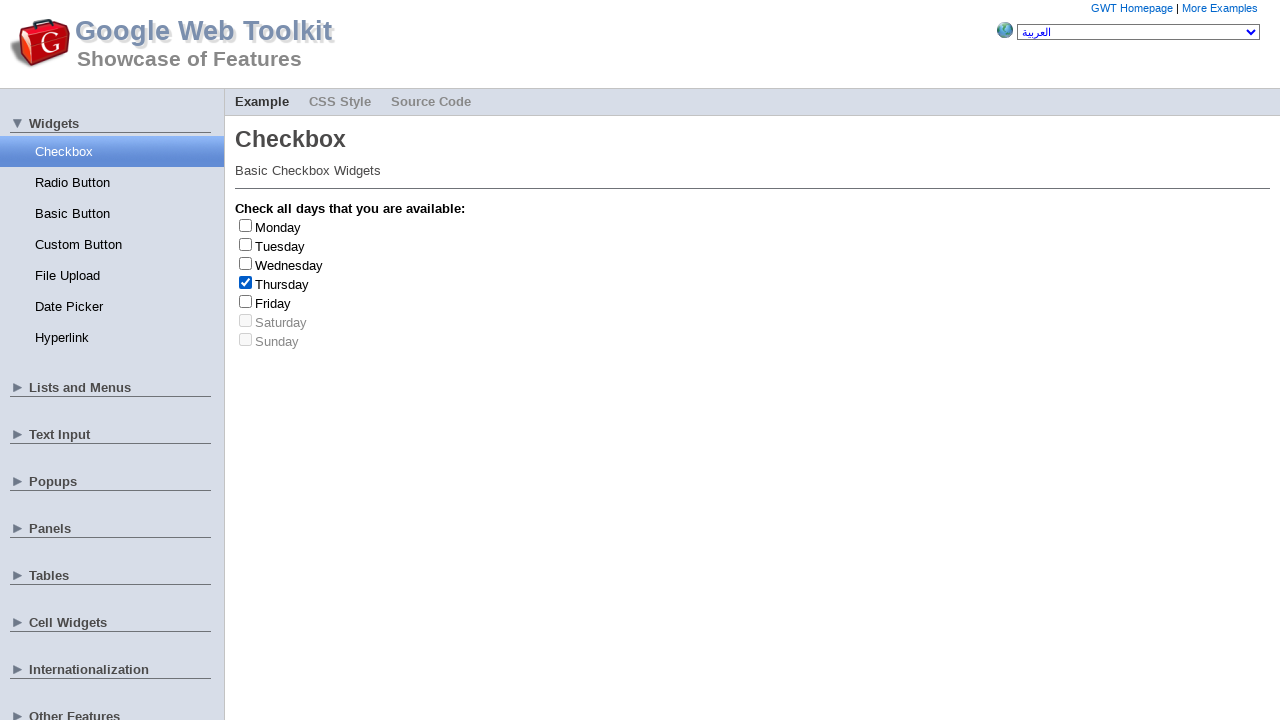

Unchecked checkbox at index 3 at (282, 284) on .gwt-CheckBox>label >> nth=3
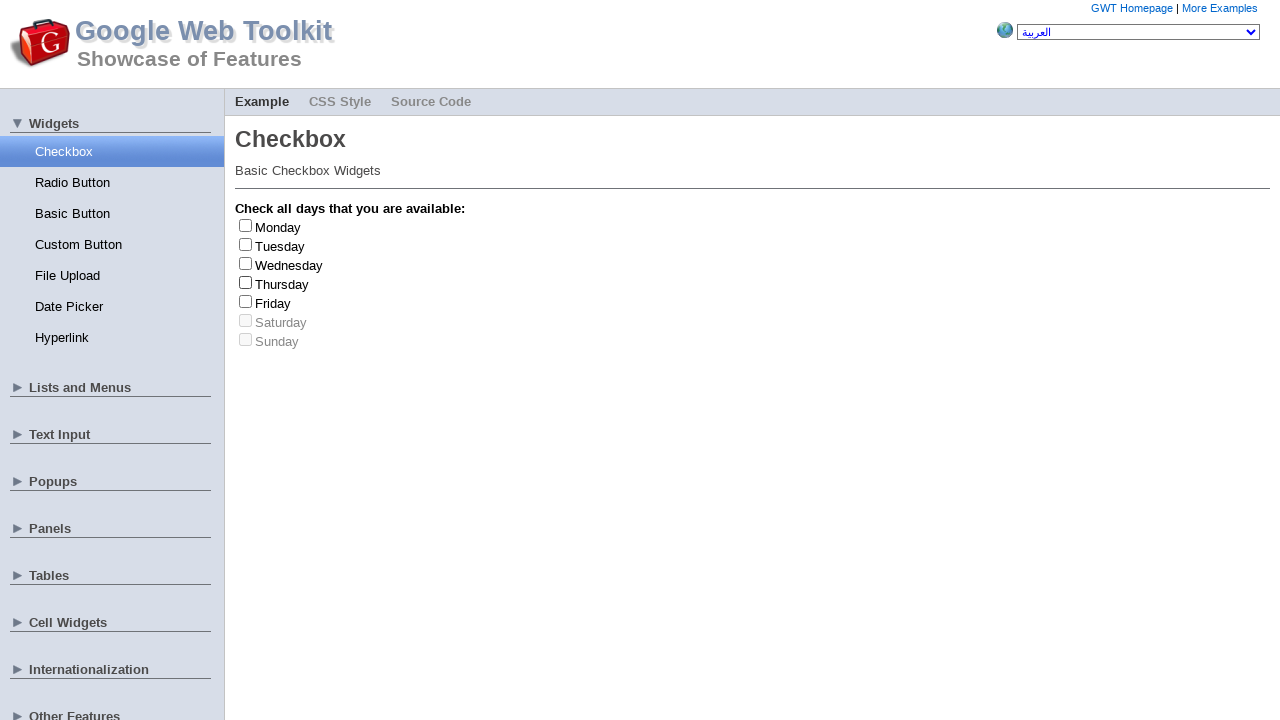

Clicked checkbox at index 0 at (278, 227) on .gwt-CheckBox>label >> nth=0
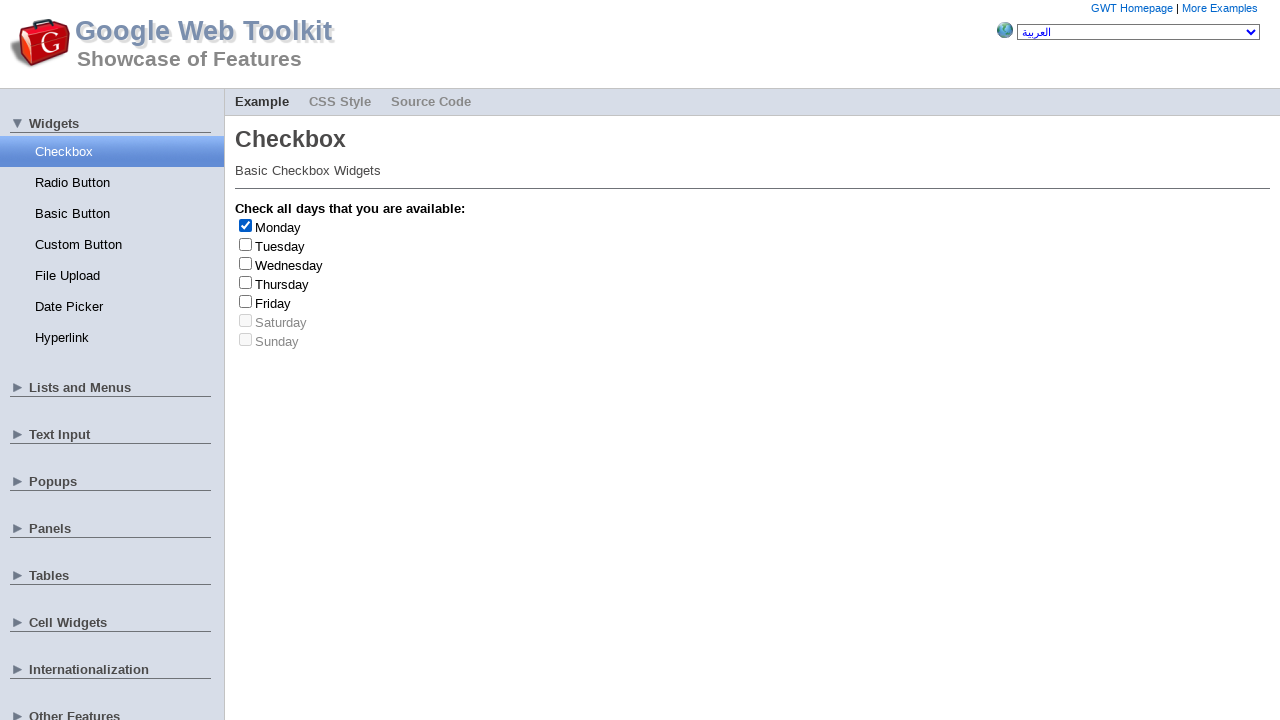

Retrieved checkbox label text: 'Monday'
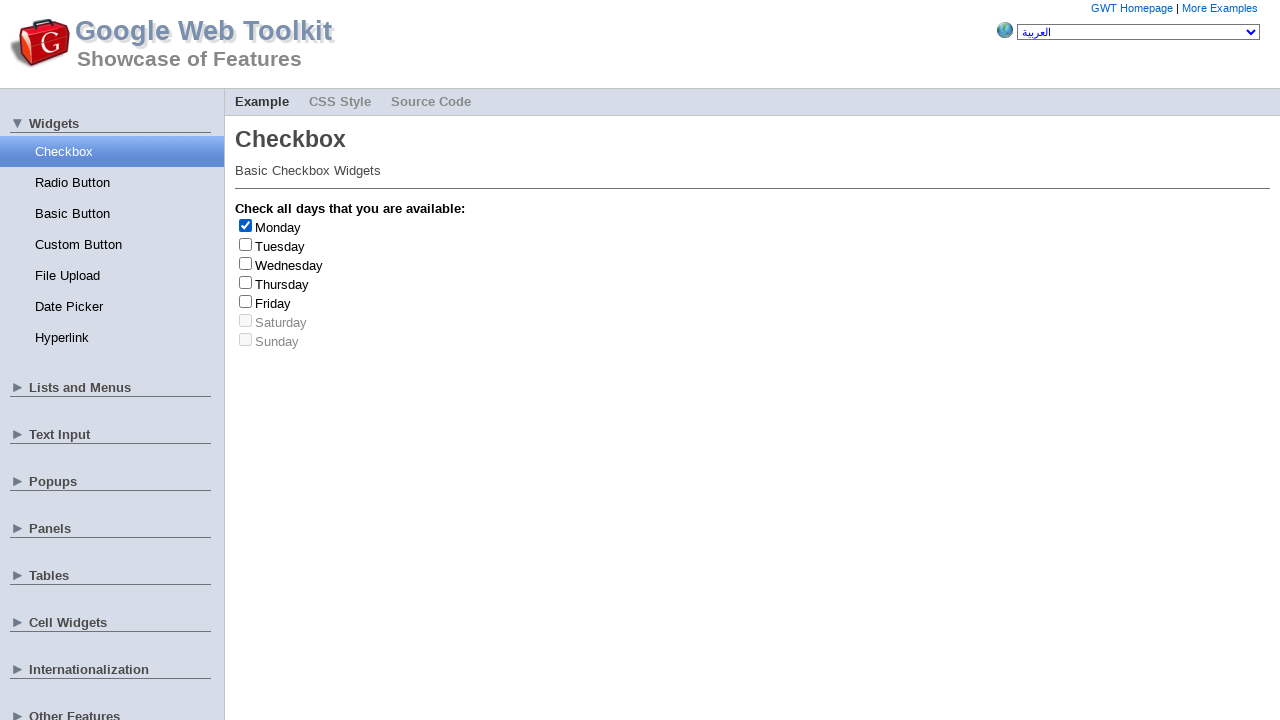

Unchecked checkbox at index 0 at (278, 227) on .gwt-CheckBox>label >> nth=0
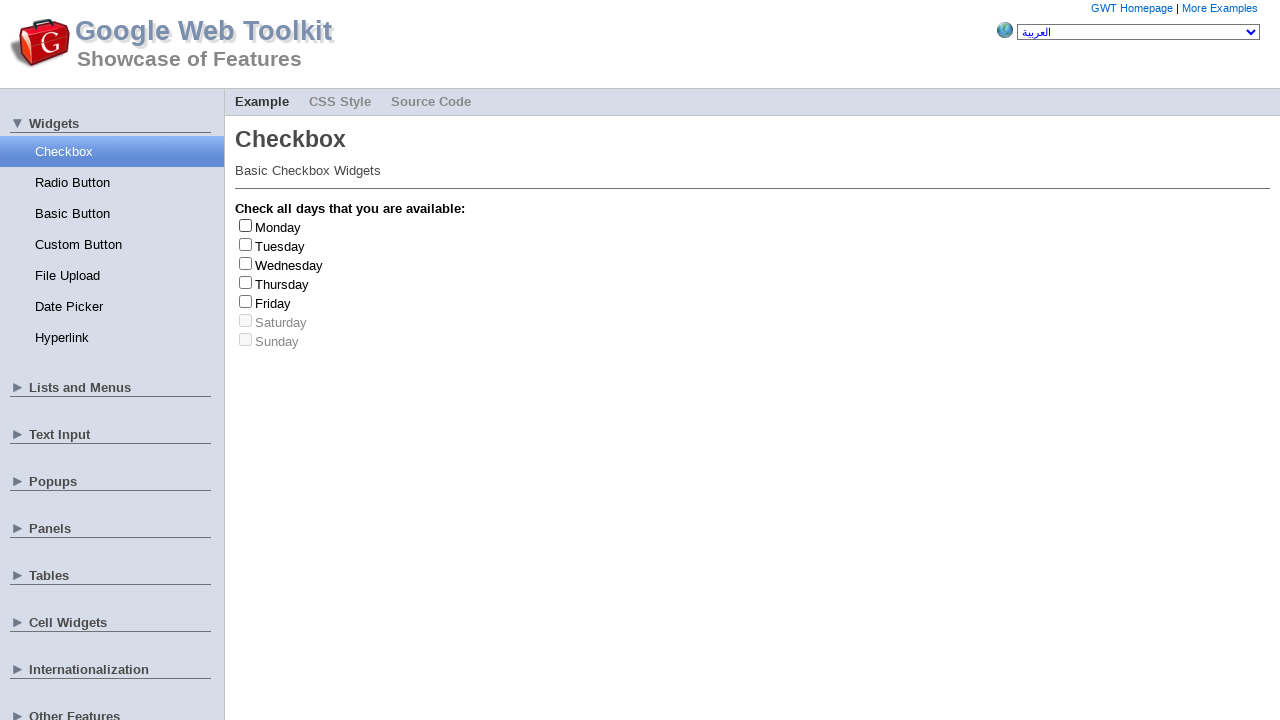

Clicked checkbox at index 3 at (282, 284) on .gwt-CheckBox>label >> nth=3
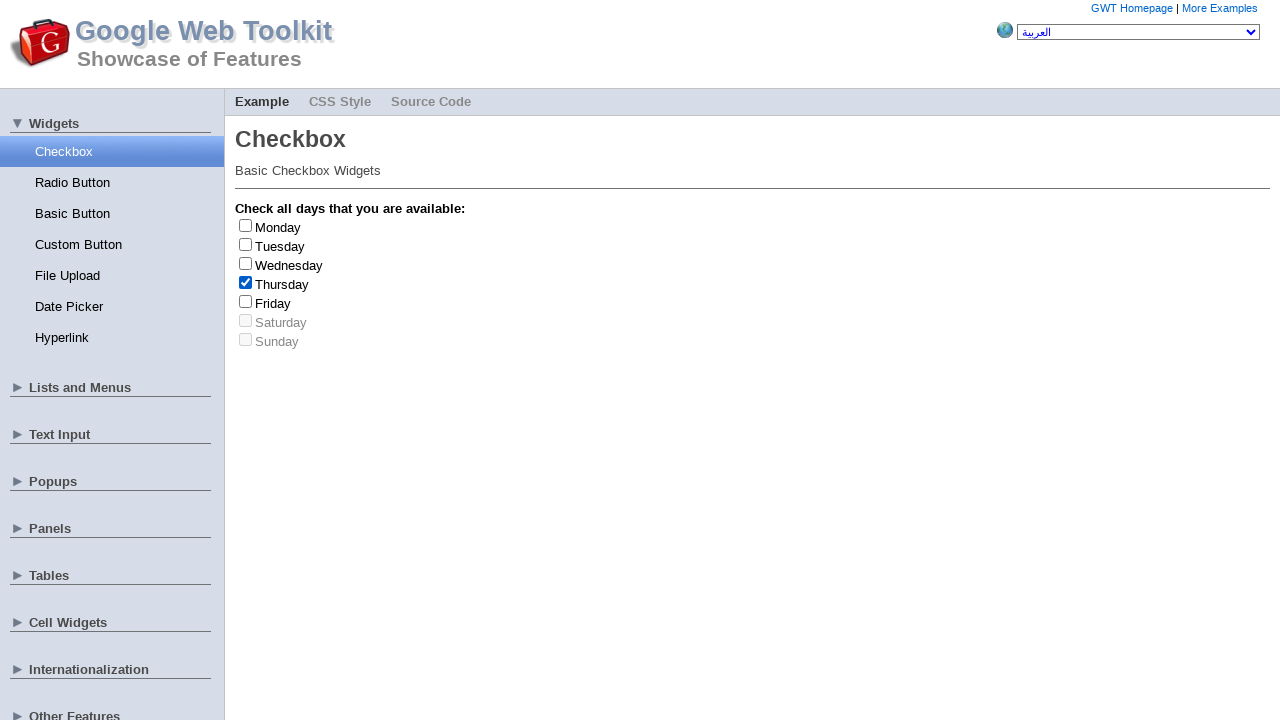

Retrieved checkbox label text: 'Thursday'
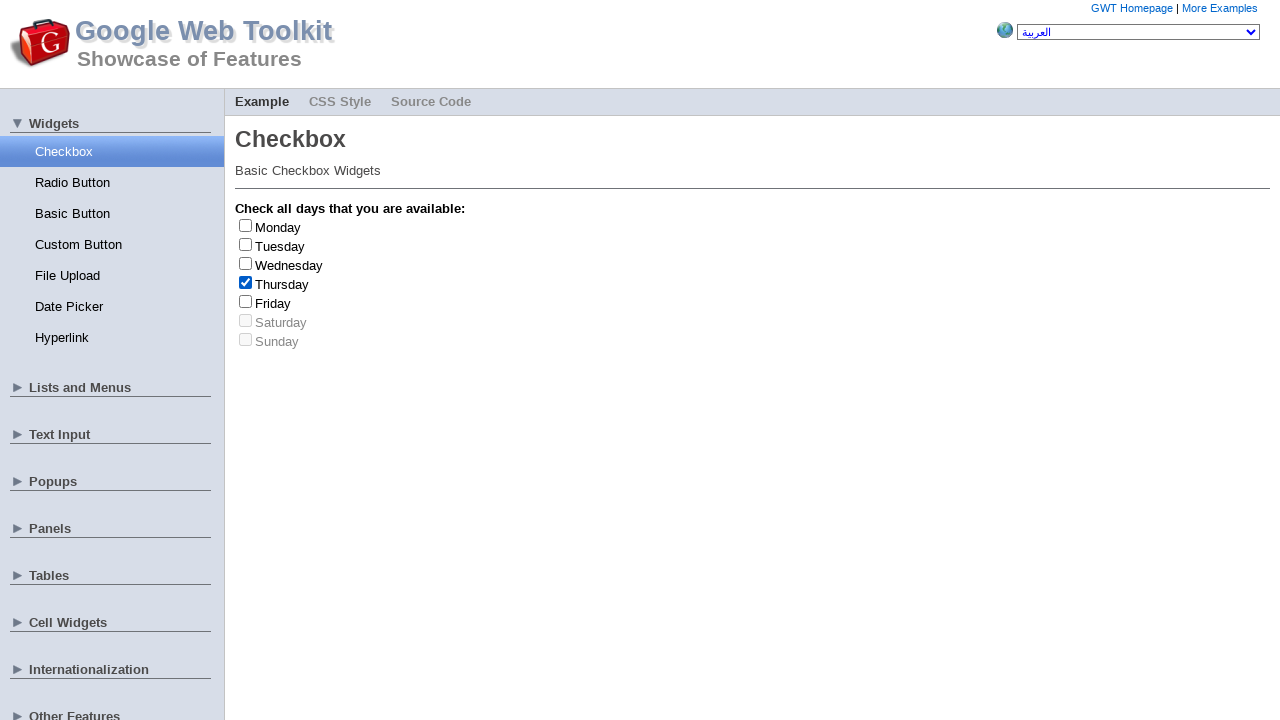

Unchecked checkbox at index 3 at (282, 284) on .gwt-CheckBox>label >> nth=3
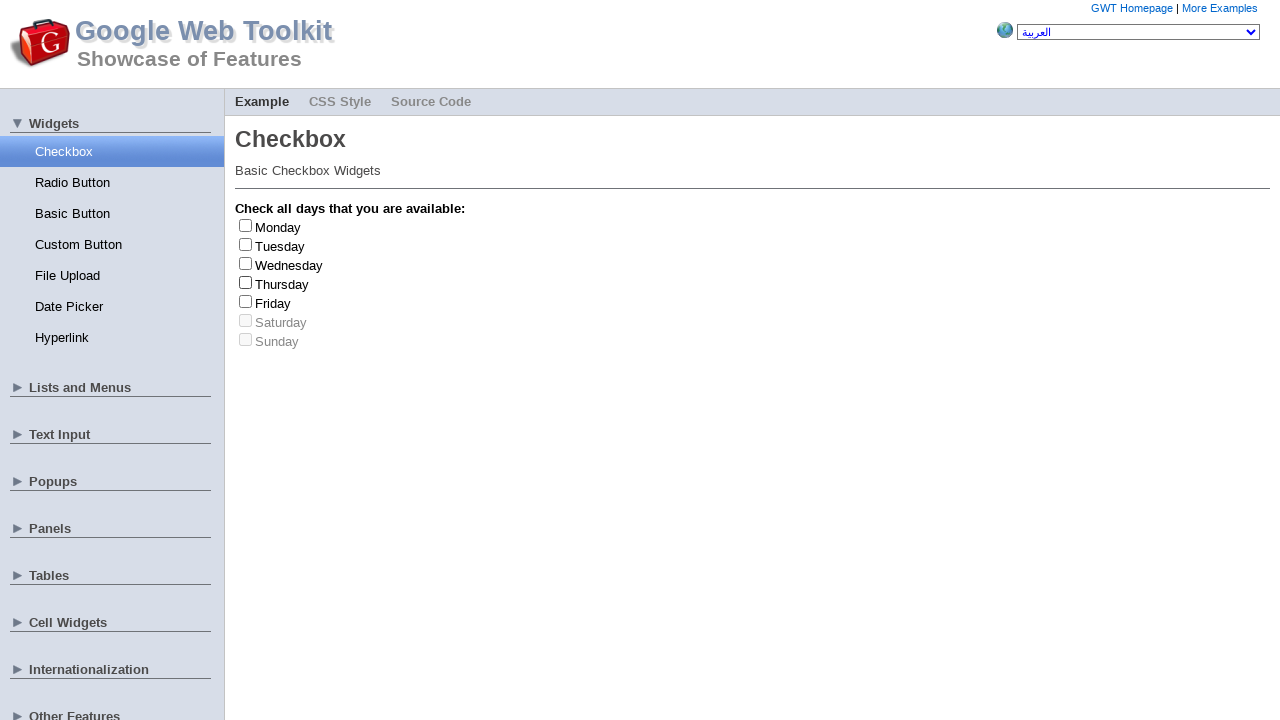

Clicked checkbox at index 0 at (278, 227) on .gwt-CheckBox>label >> nth=0
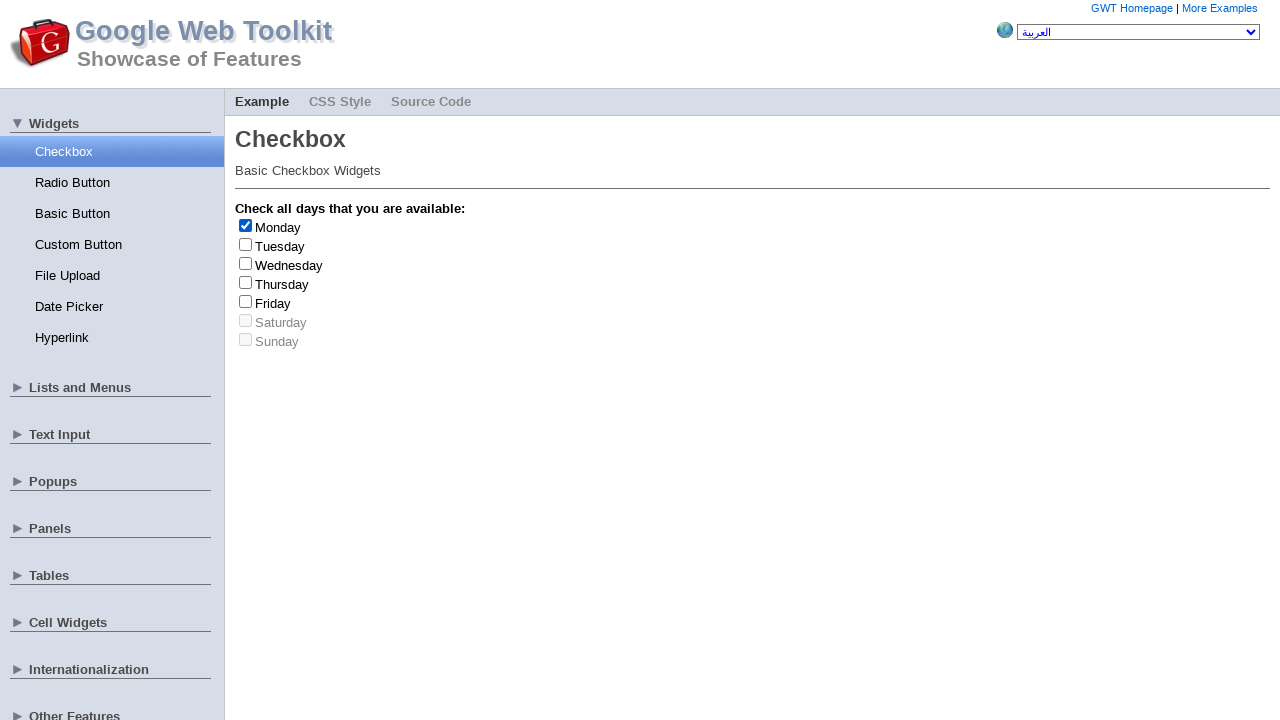

Retrieved checkbox label text: 'Monday'
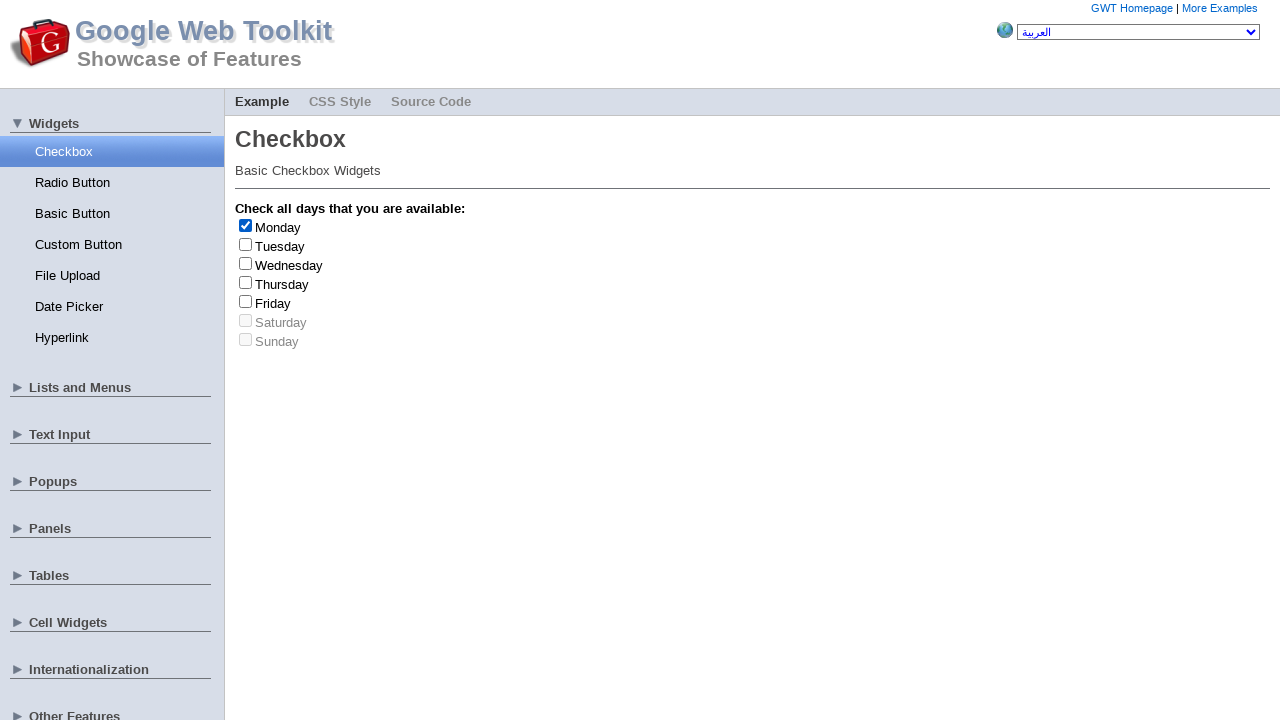

Unchecked checkbox at index 0 at (278, 227) on .gwt-CheckBox>label >> nth=0
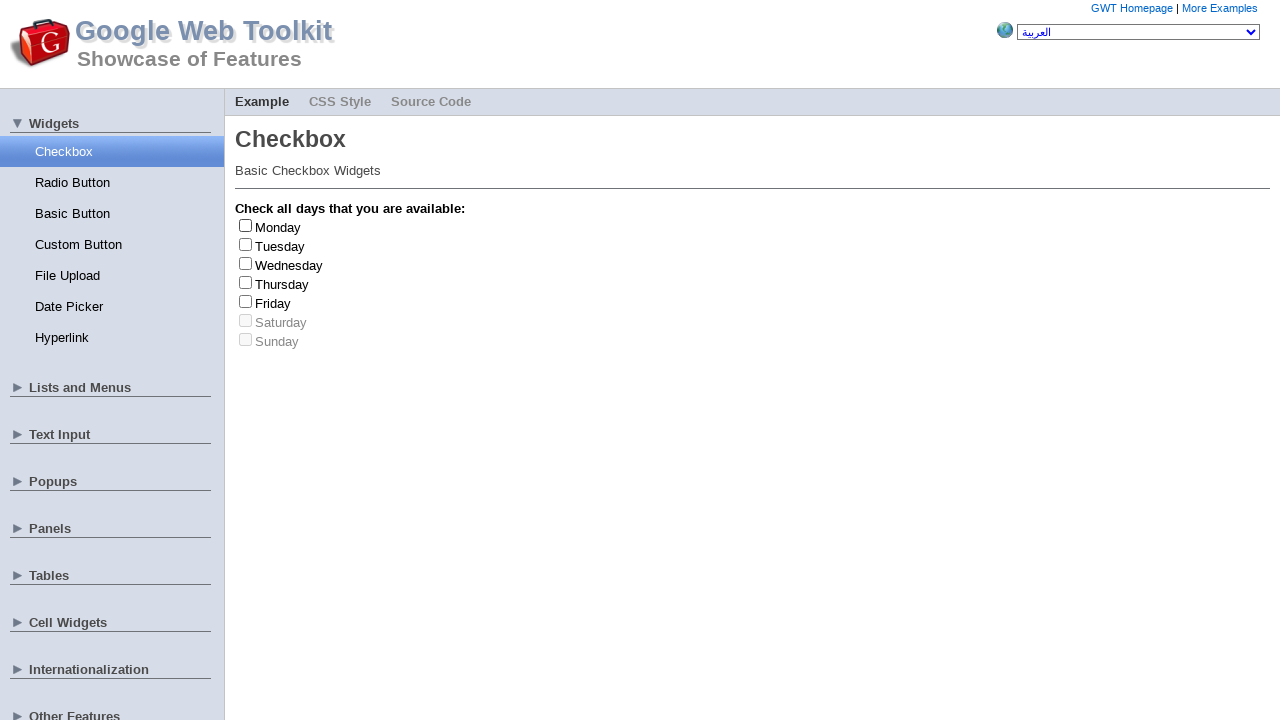

Clicked checkbox at index 2 at (289, 265) on .gwt-CheckBox>label >> nth=2
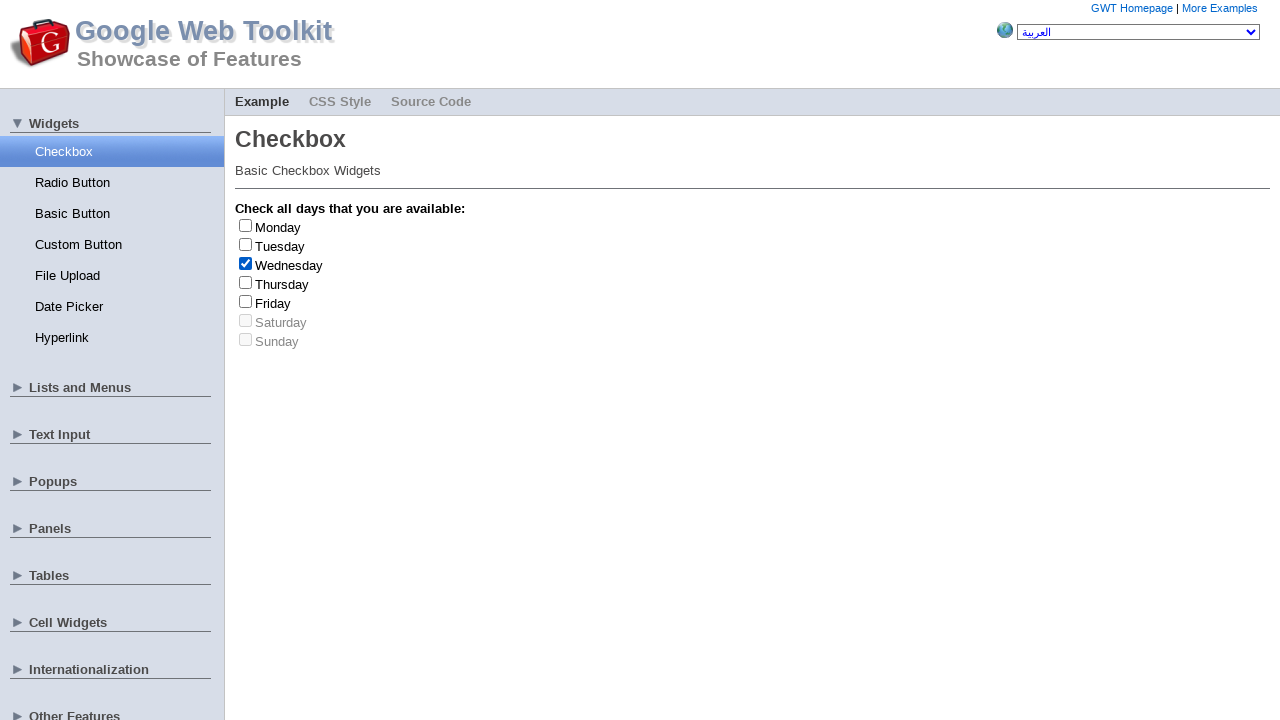

Retrieved checkbox label text: 'Wednesday'
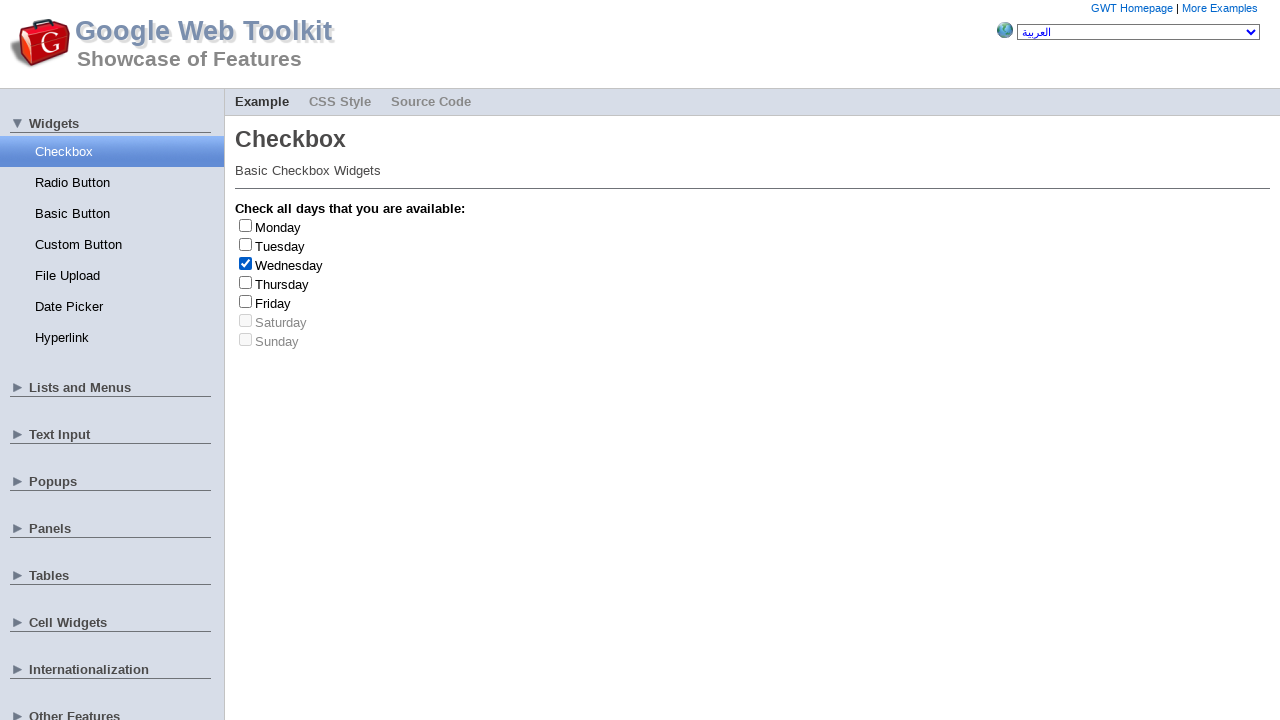

Unchecked checkbox at index 2 at (289, 265) on .gwt-CheckBox>label >> nth=2
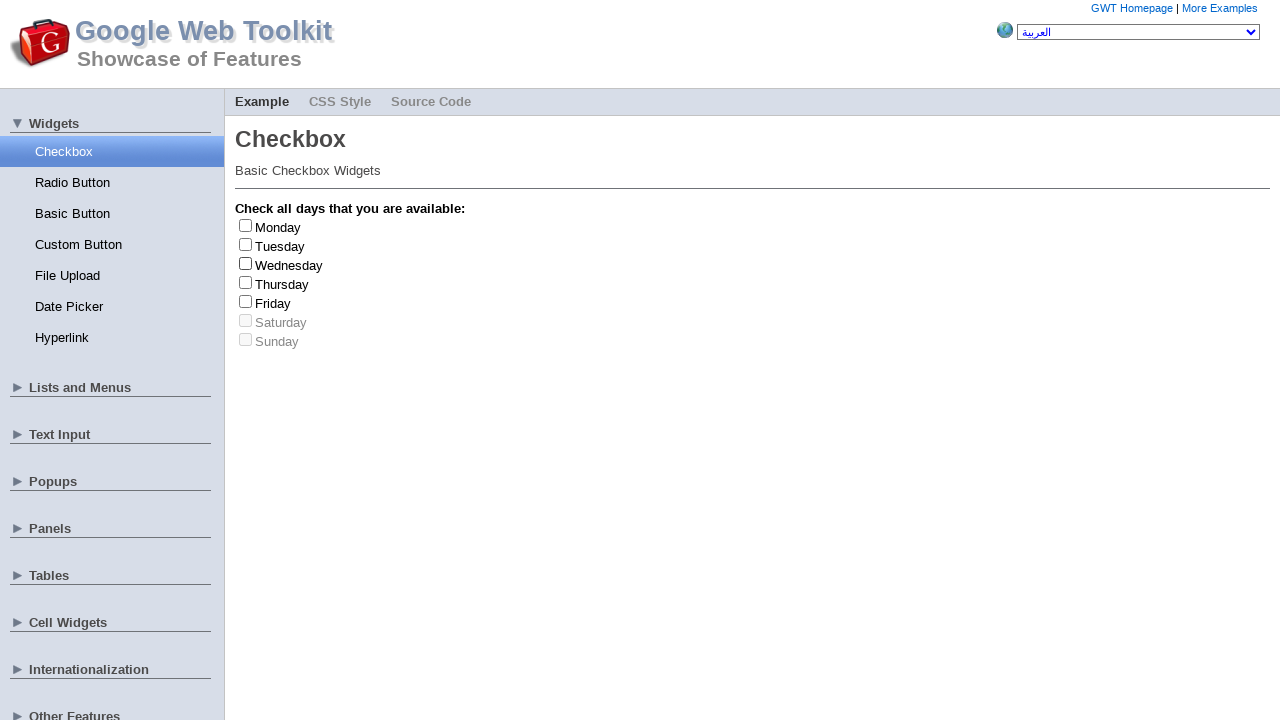

Clicked checkbox at index 4 at (273, 303) on .gwt-CheckBox>label >> nth=4
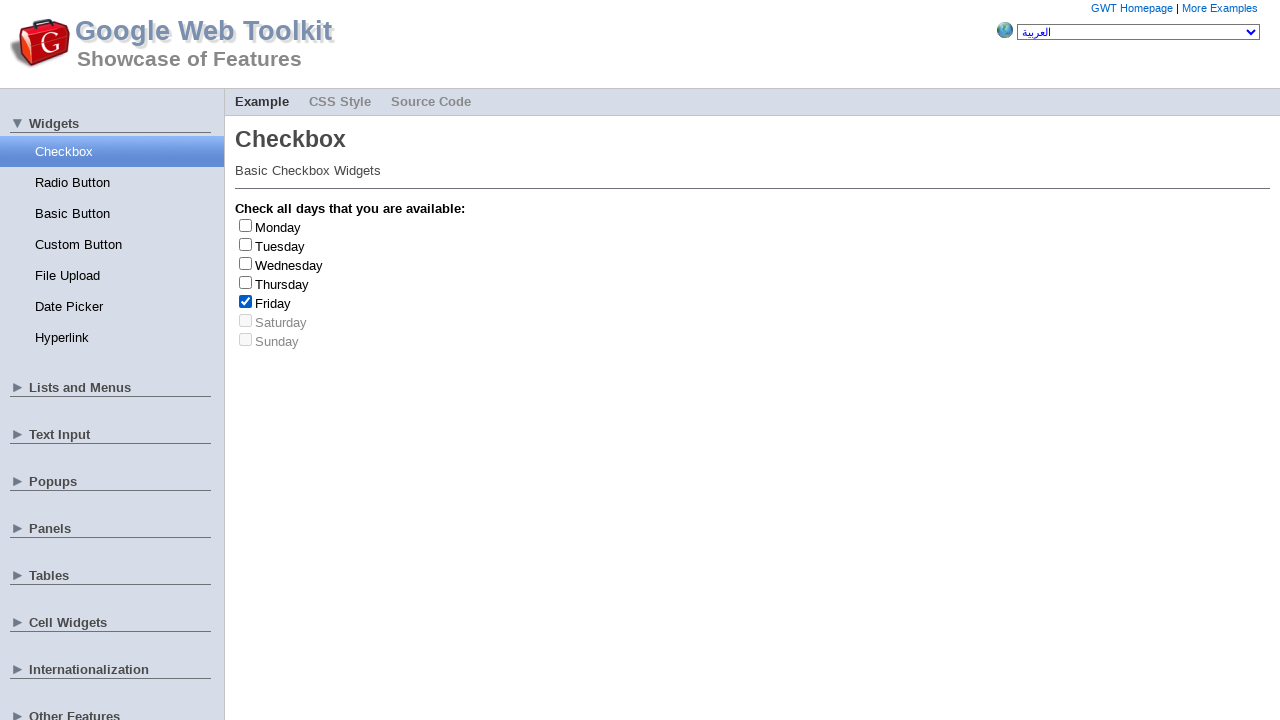

Retrieved checkbox label text: 'Friday'
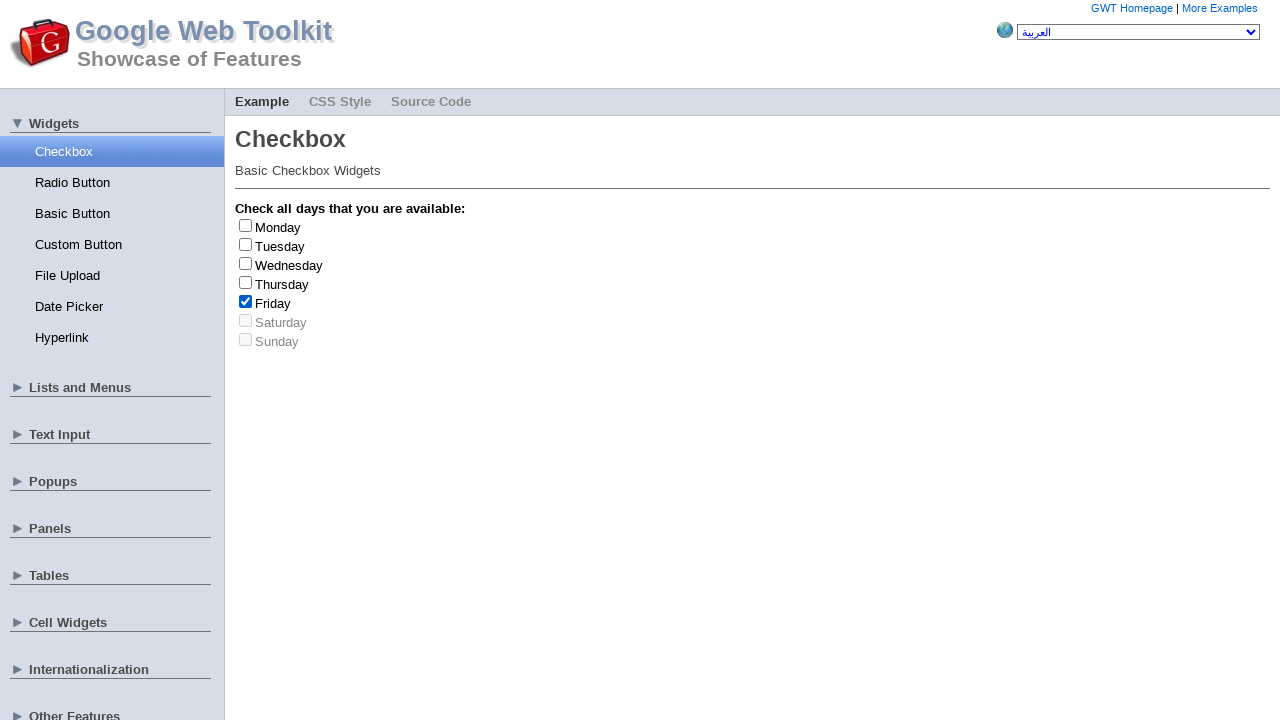

Friday checkbox clicked 3 time(s)
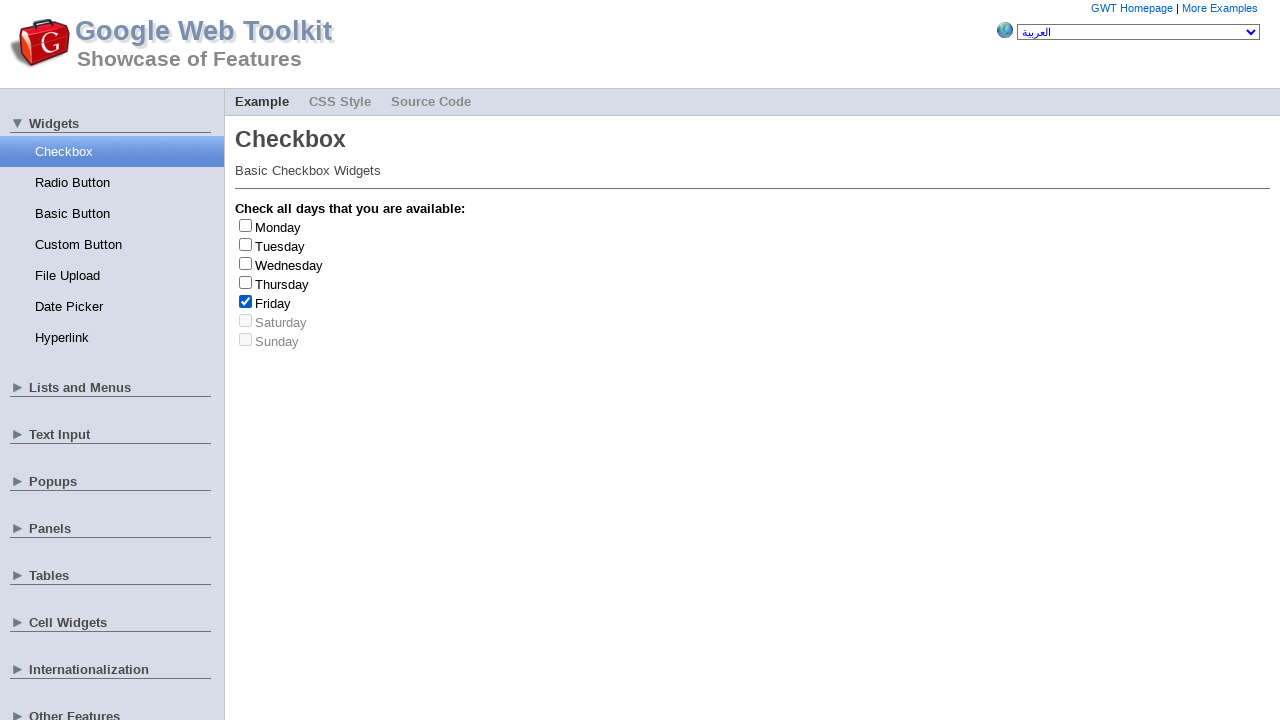

Unchecked checkbox at index 4 at (273, 303) on .gwt-CheckBox>label >> nth=4
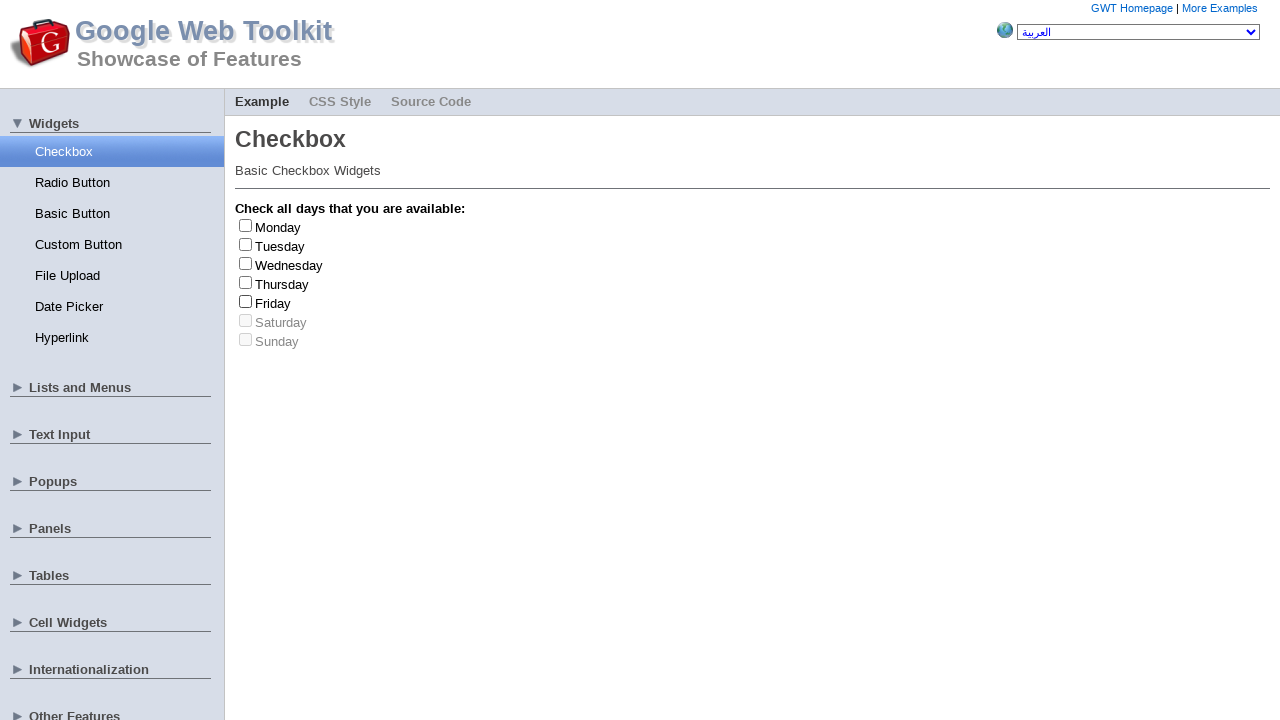

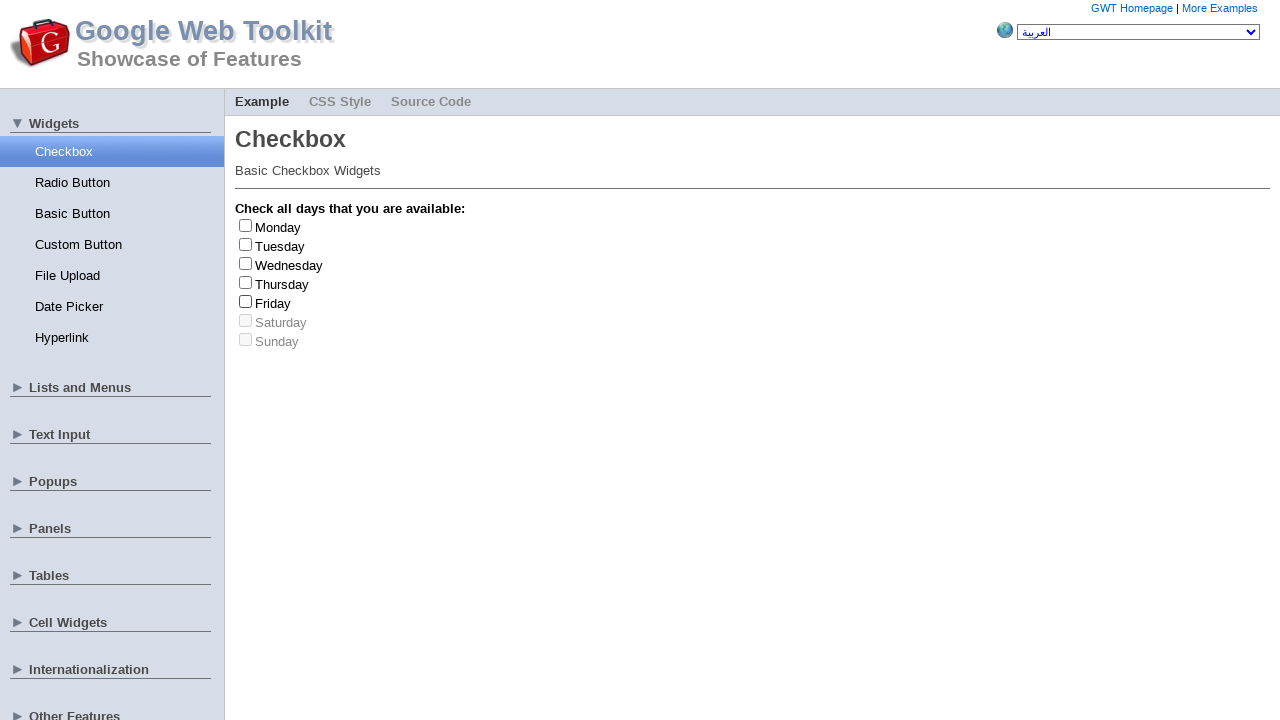